Automates a Japanese typing practice website by navigating to the settings, selecting time options, starting the typing game, and automatically typing the displayed characters.

Starting URL: https://manabi.benesse.ne.jp/gakushu/typing/eigonyuryoku.html

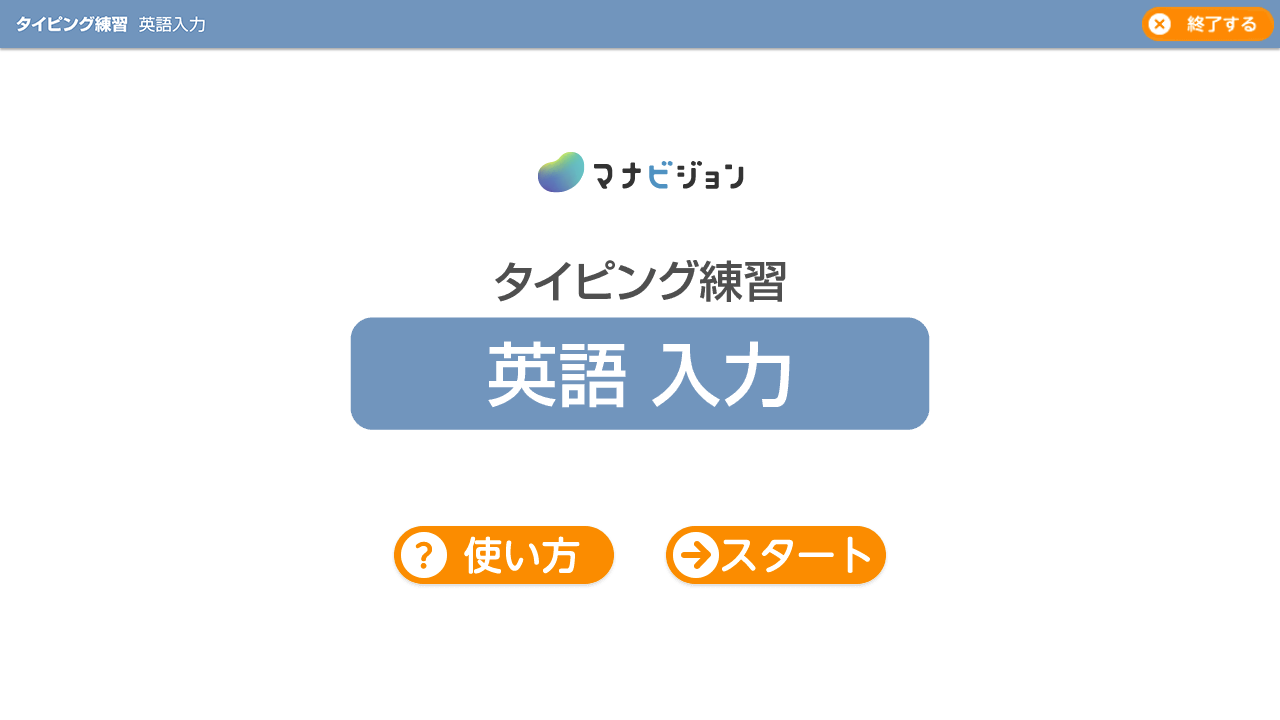

Waited 3 seconds for page to load
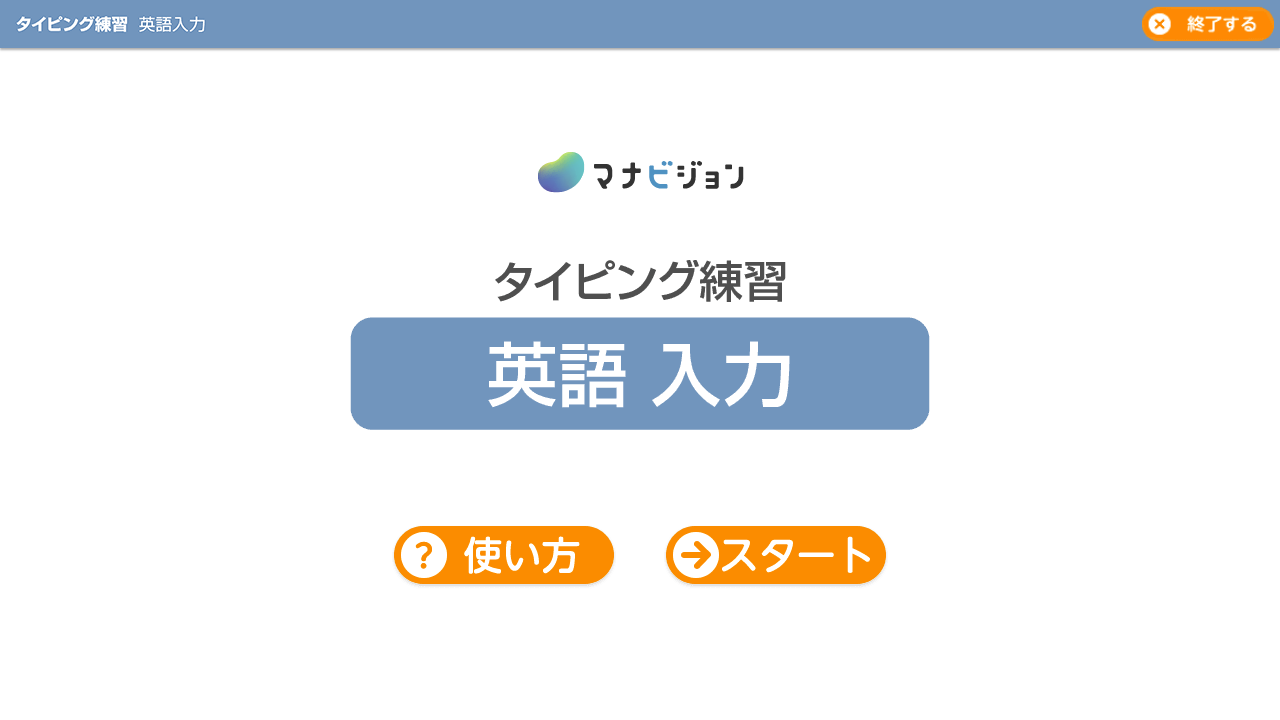

Clicked start/settings button at (776, 558) on #goSettingButton
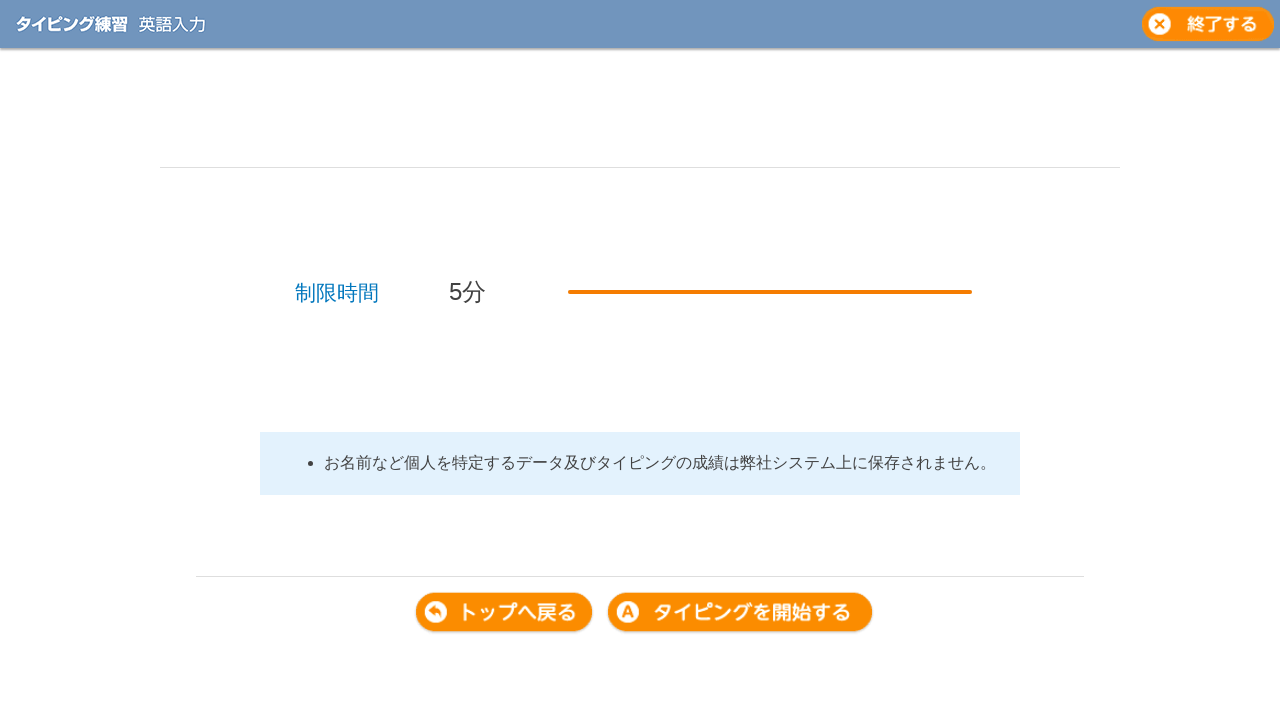

Clicked time limit progress selector at (770, 292) on #timeLimitProgress
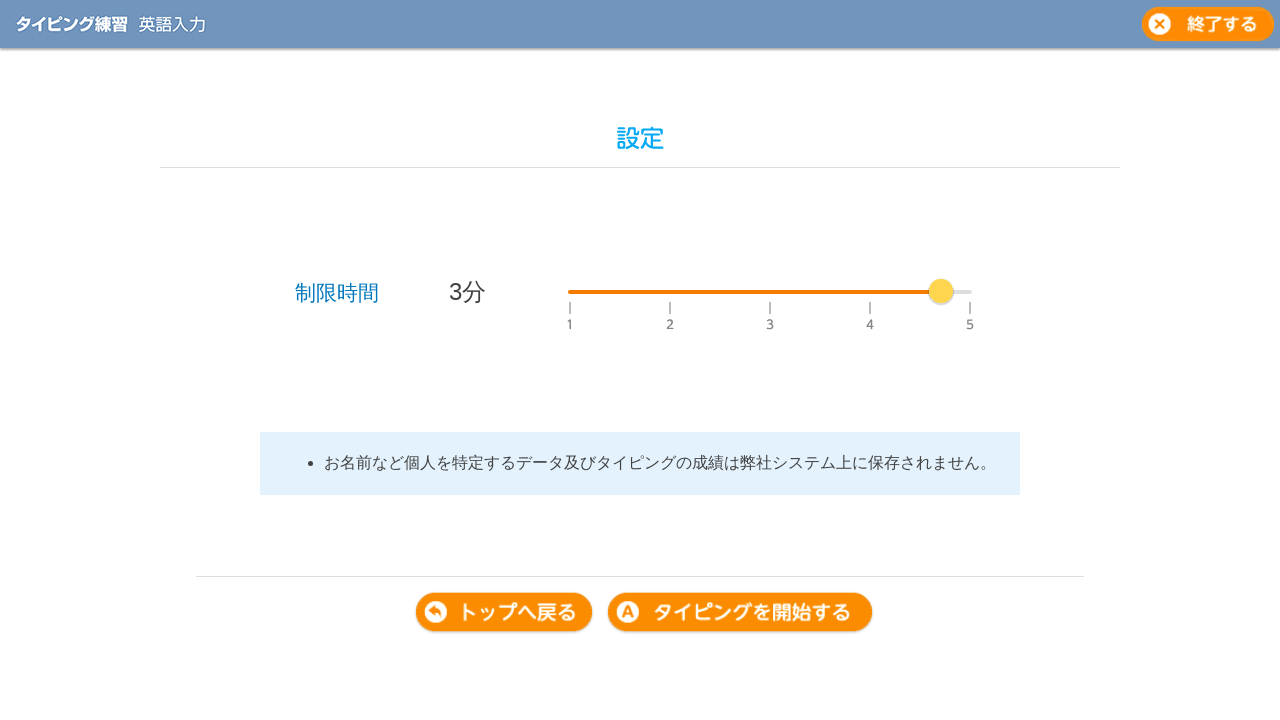

Pressed left arrow (iteration 1/3) to adjust time limit
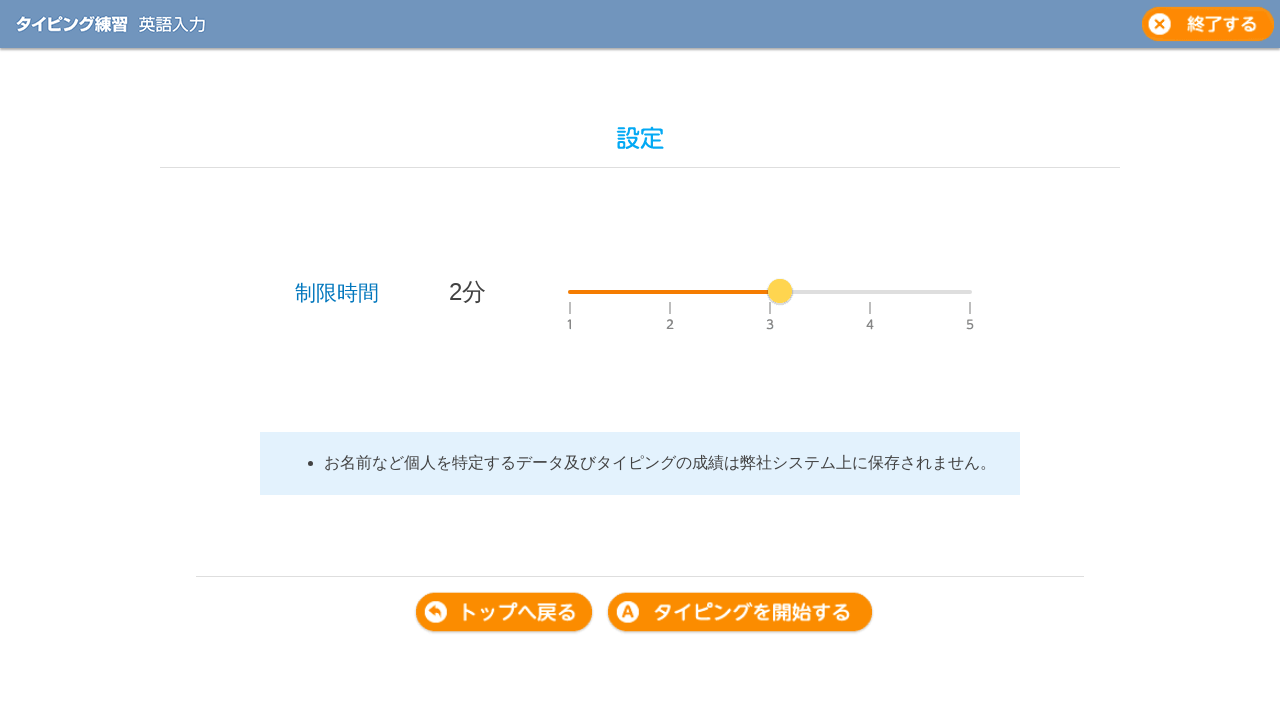

Pressed left arrow (iteration 2/3) to adjust time limit
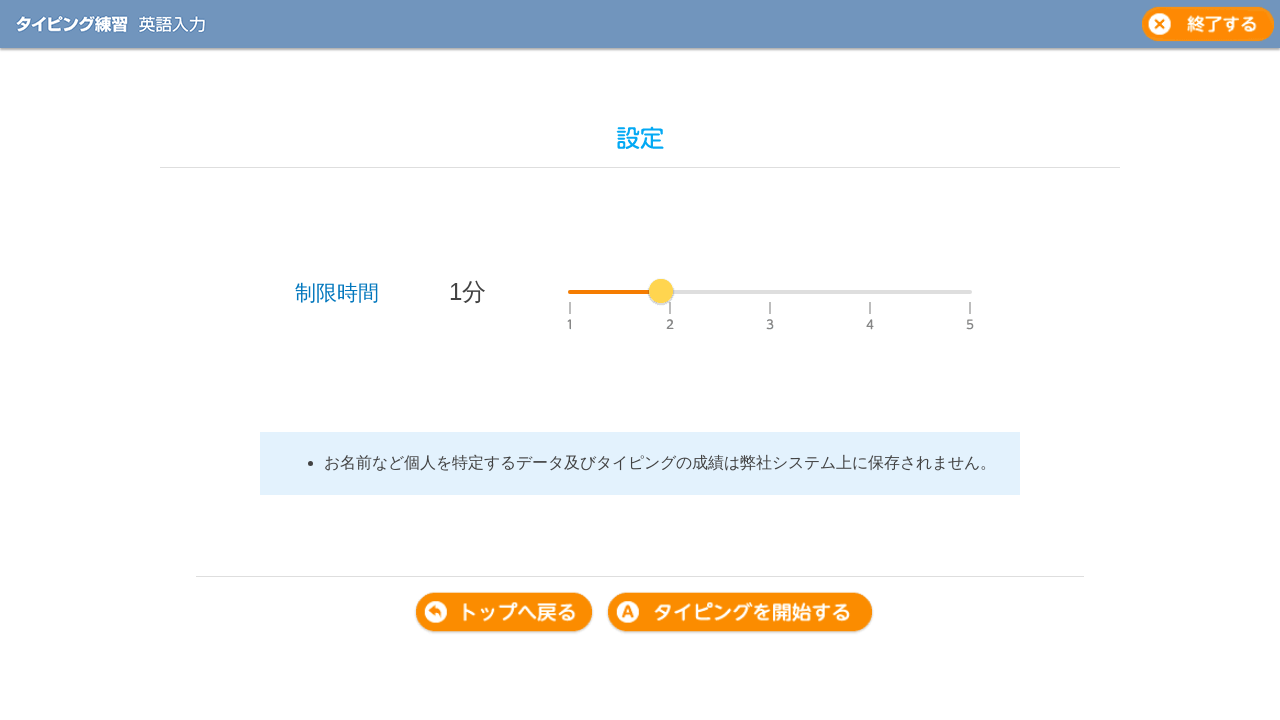

Pressed left arrow (iteration 3/3) to adjust time limit
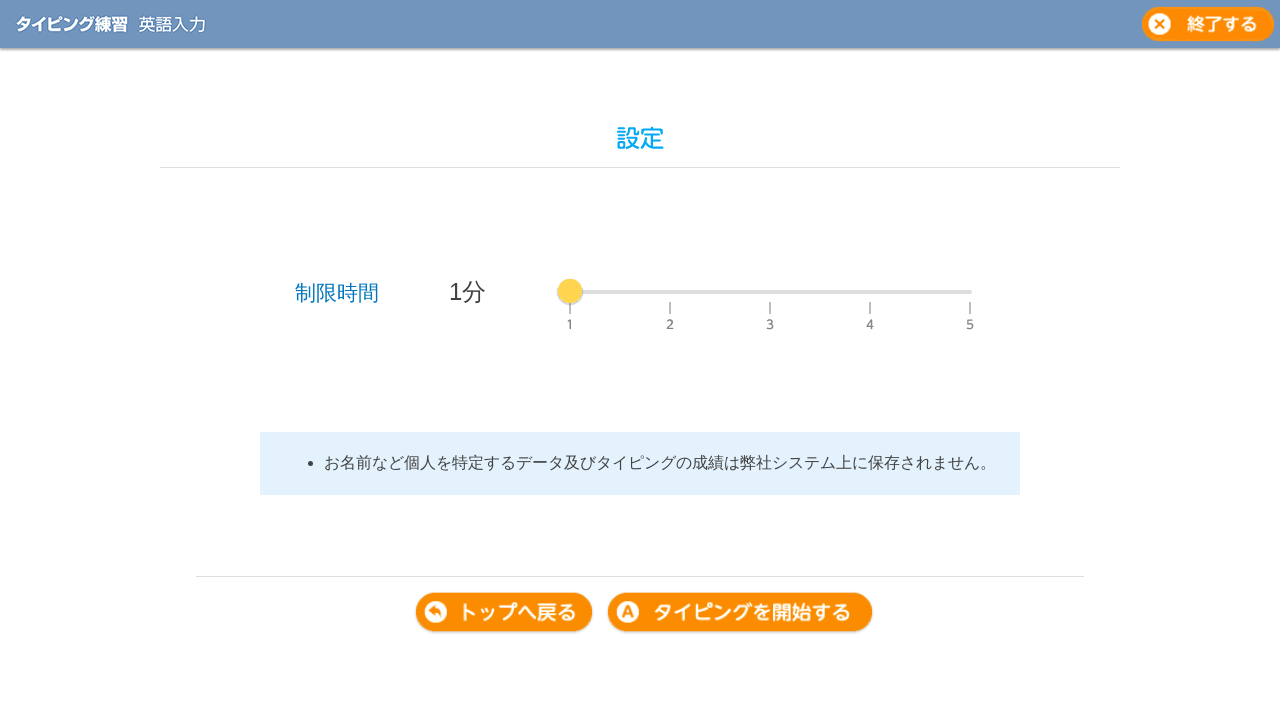

Pressed right arrow to select 2 minutes time limit
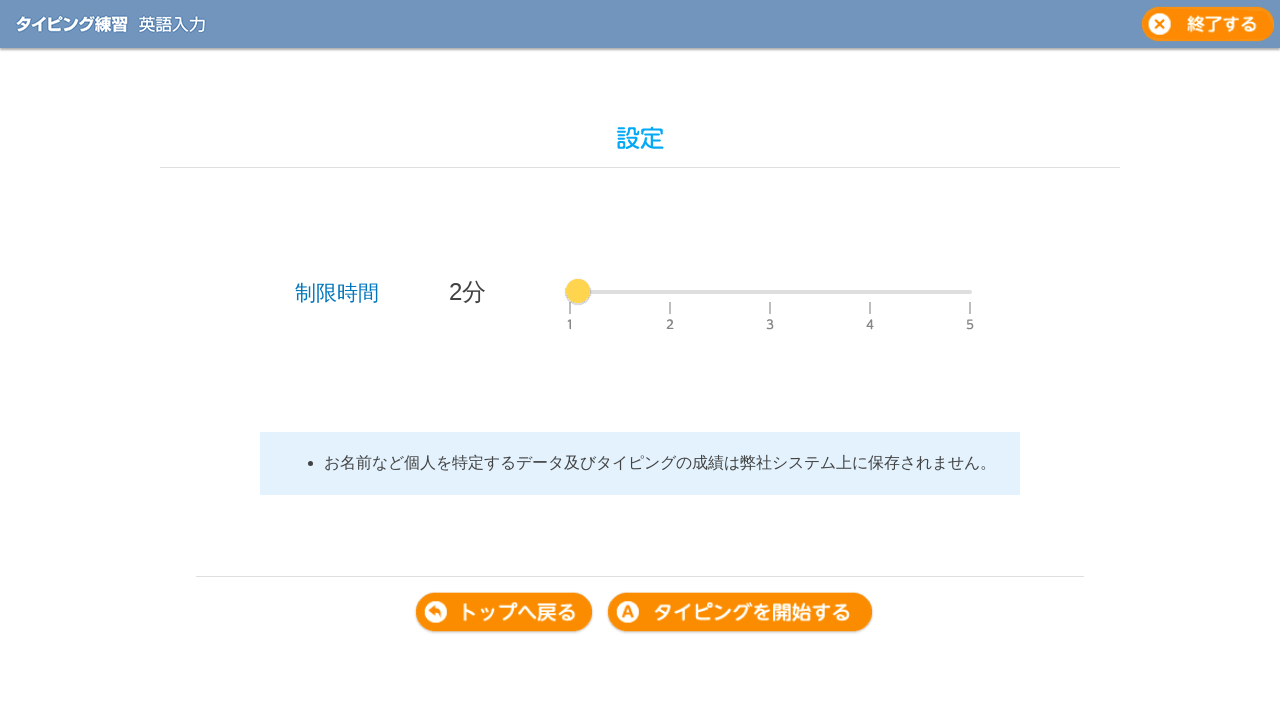

Clicked typing button to start game at (740, 613) on .typingButton
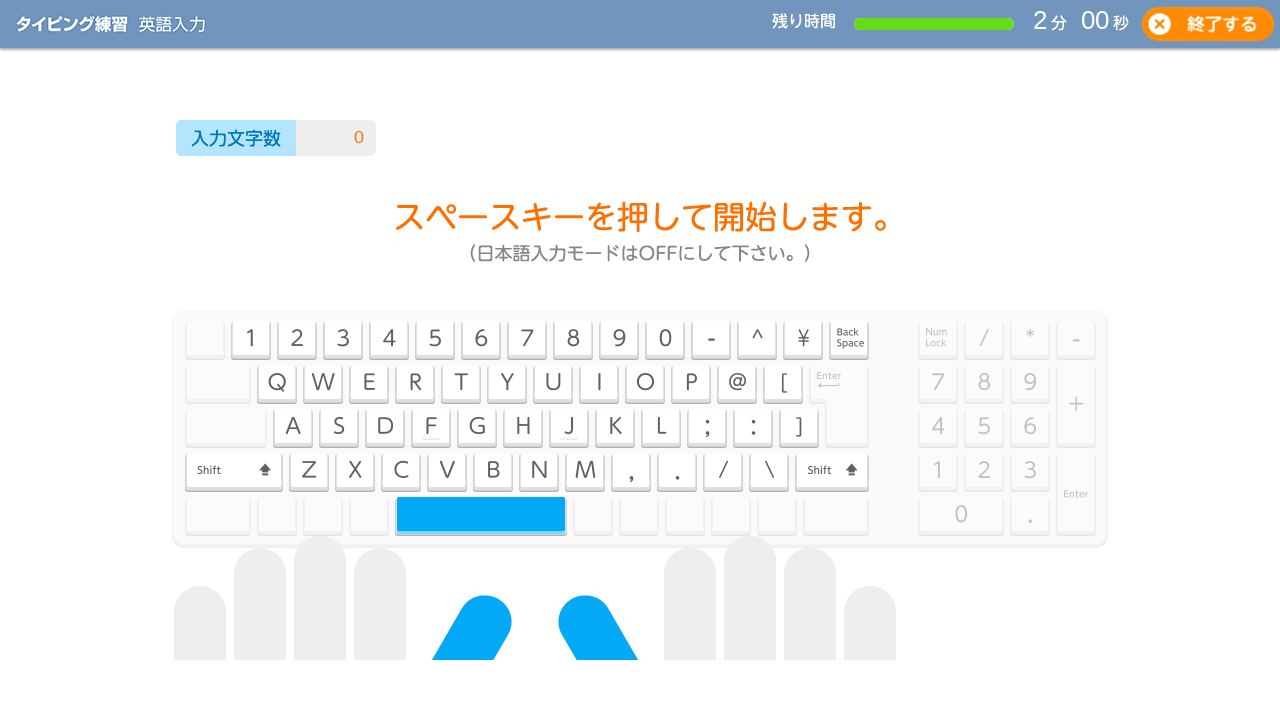

Waited 500ms for UI to settle
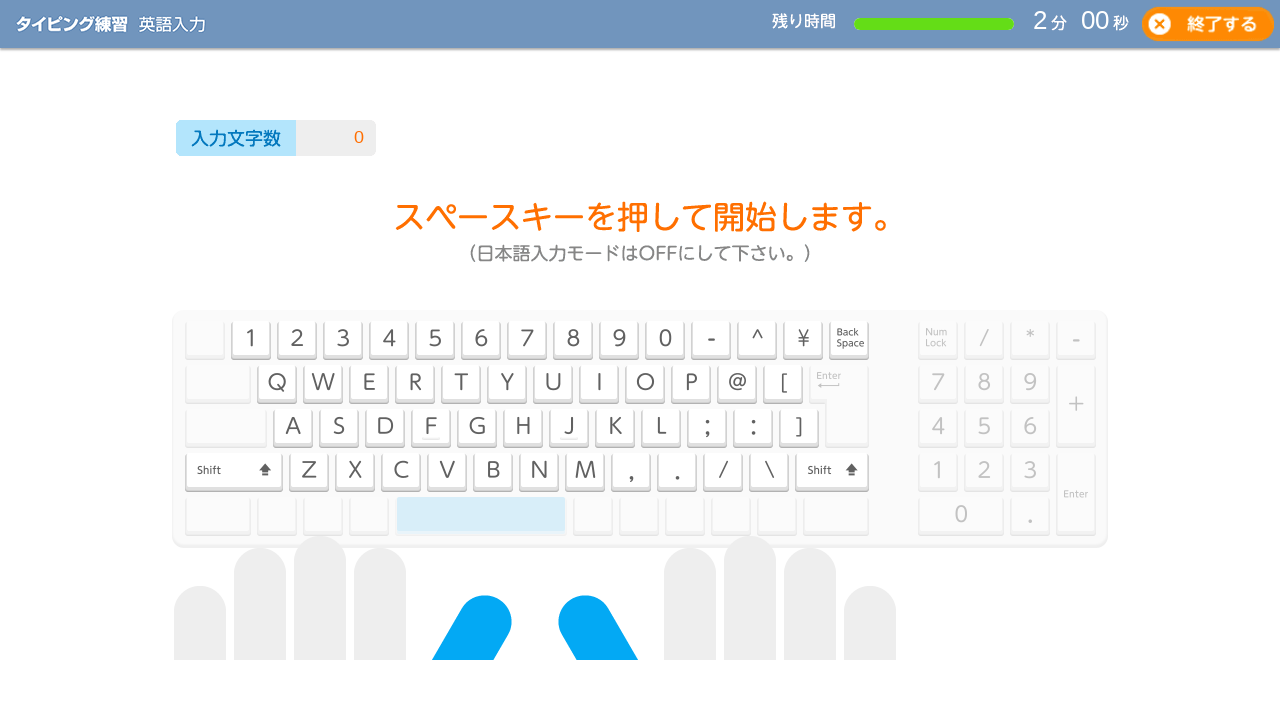

Pressed space to start typing game
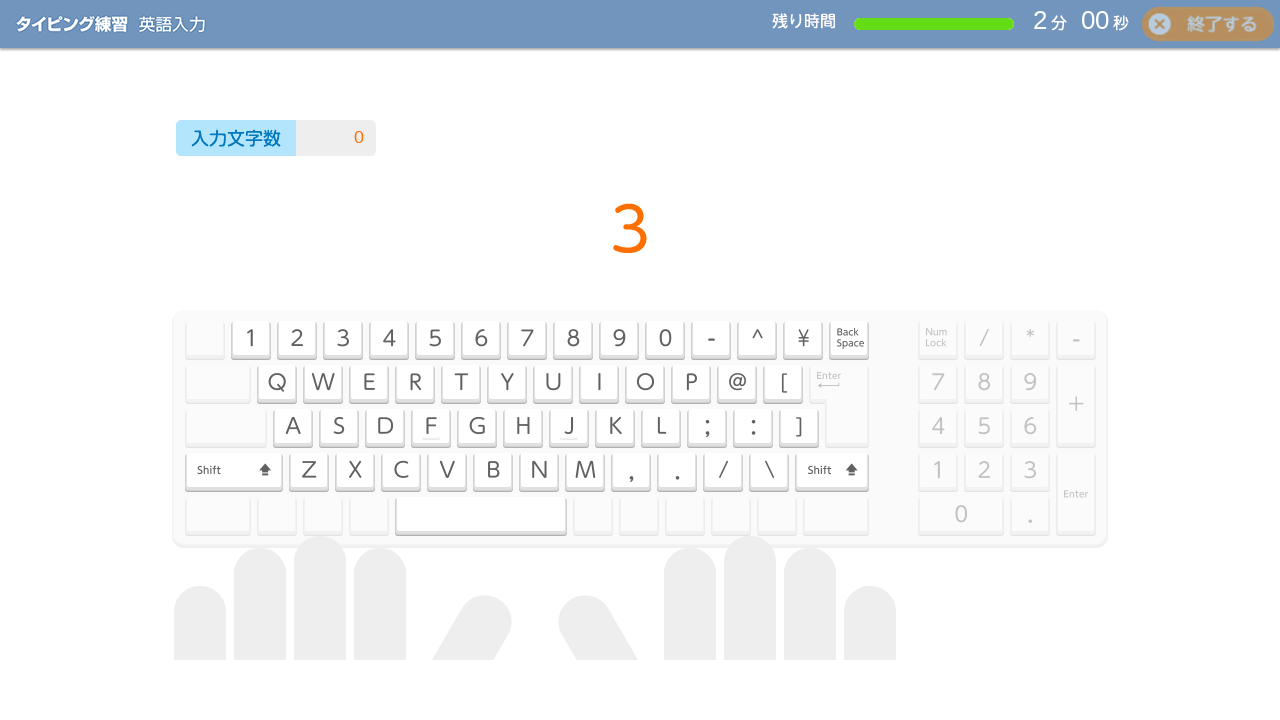

Waited 3 seconds for countdown to finish
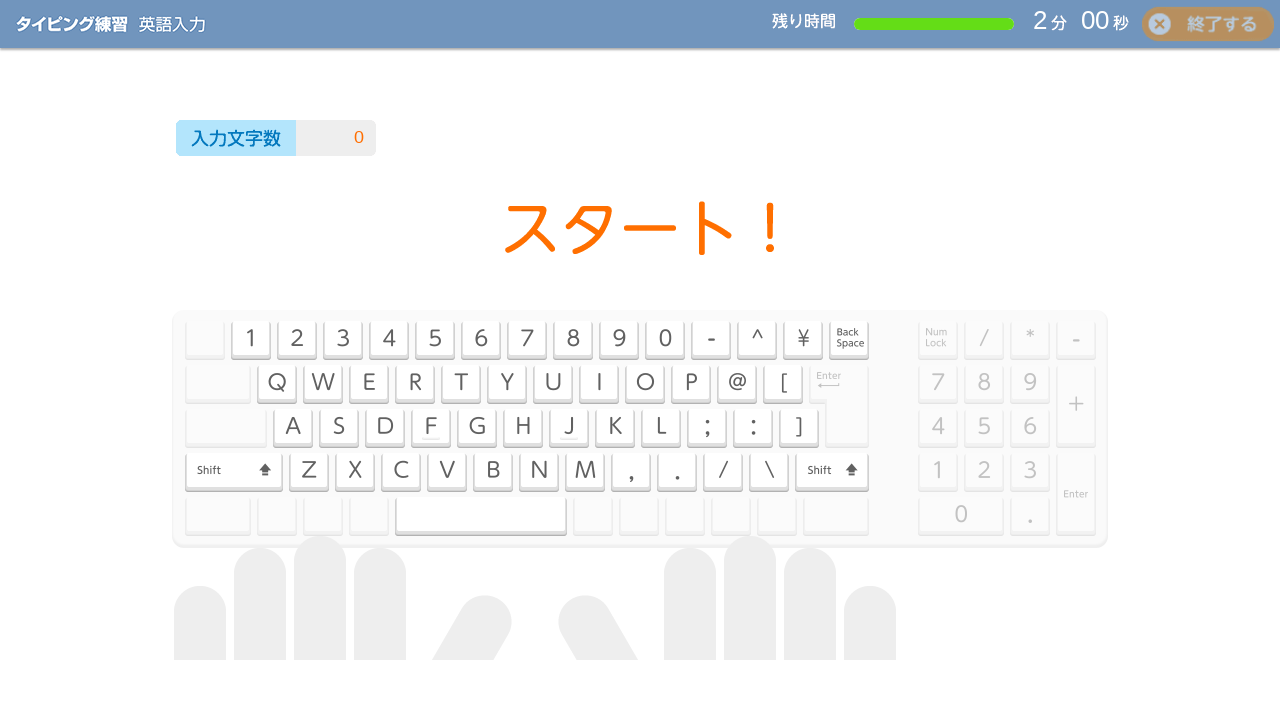

Retrieved remaining text to type: ''
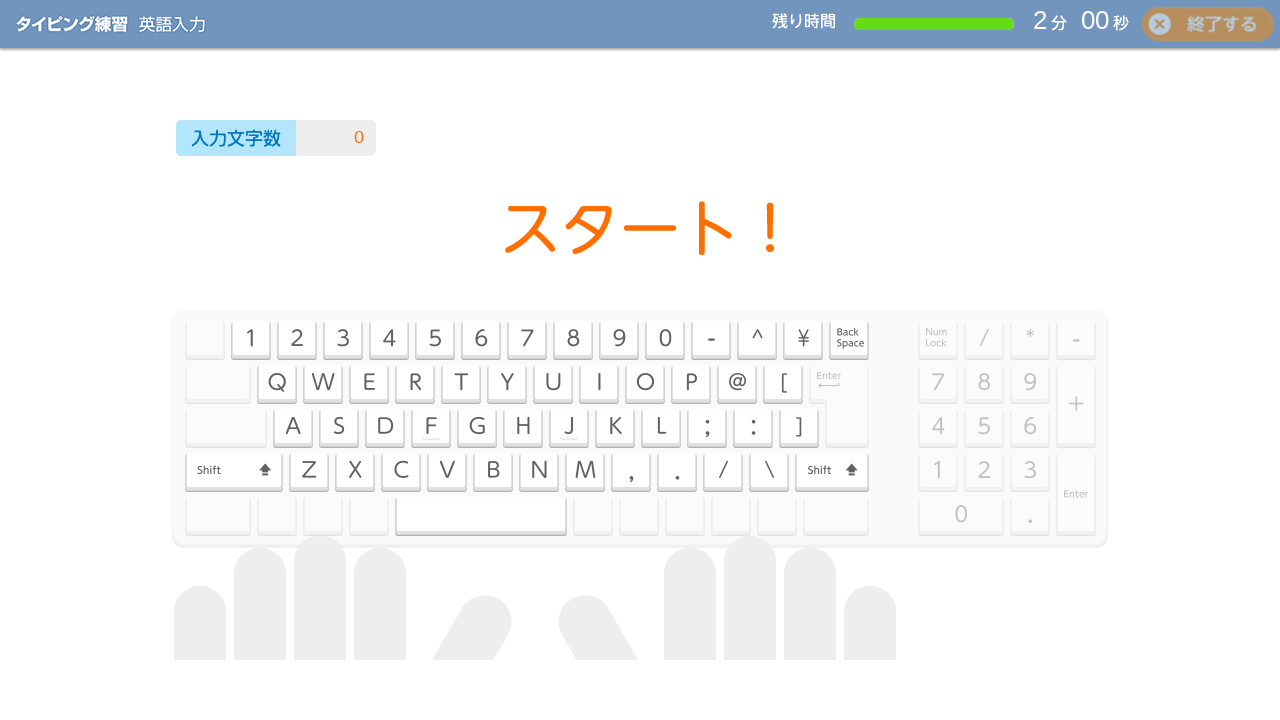

Waited 100ms between typing iterations
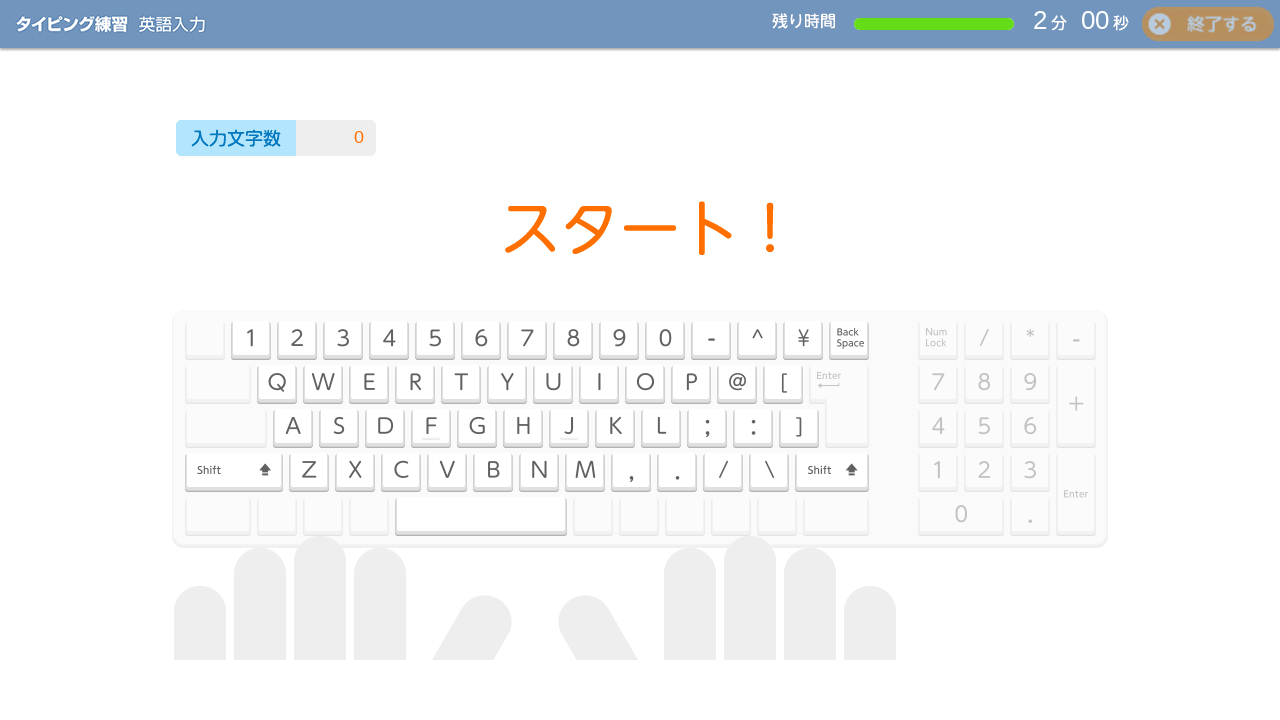

Retrieved remaining text to type: ''
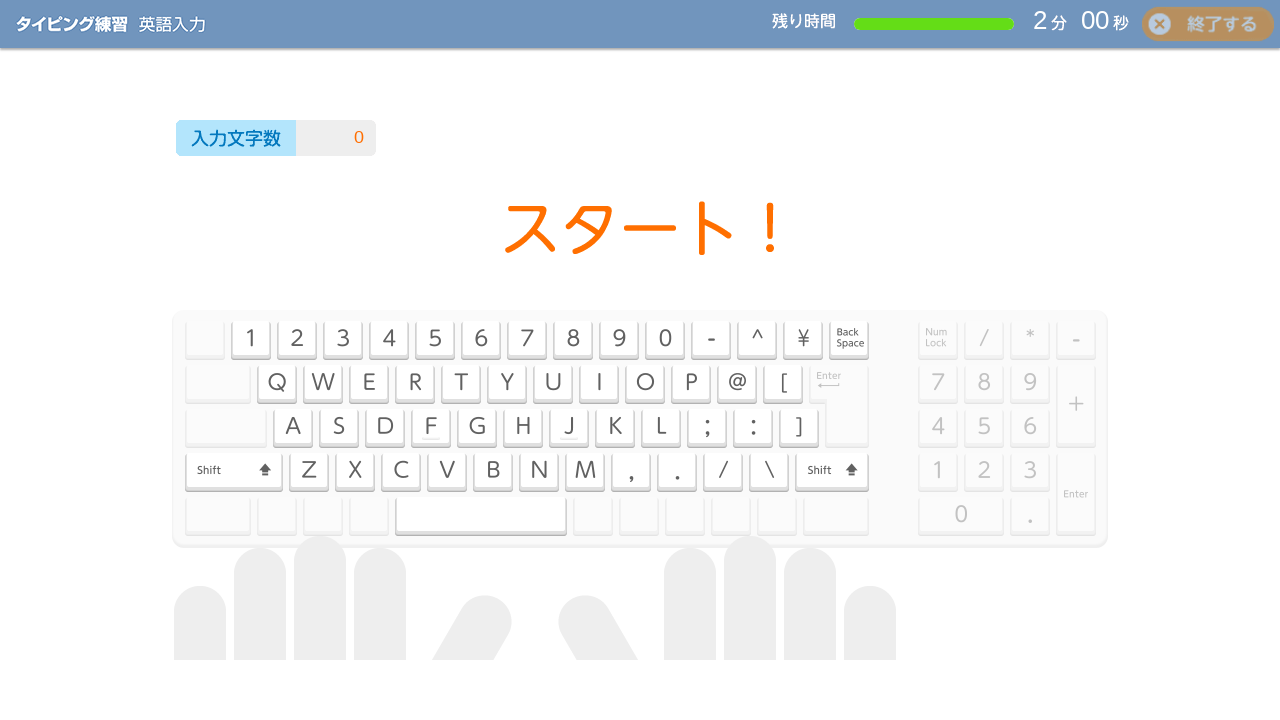

Waited 100ms between typing iterations
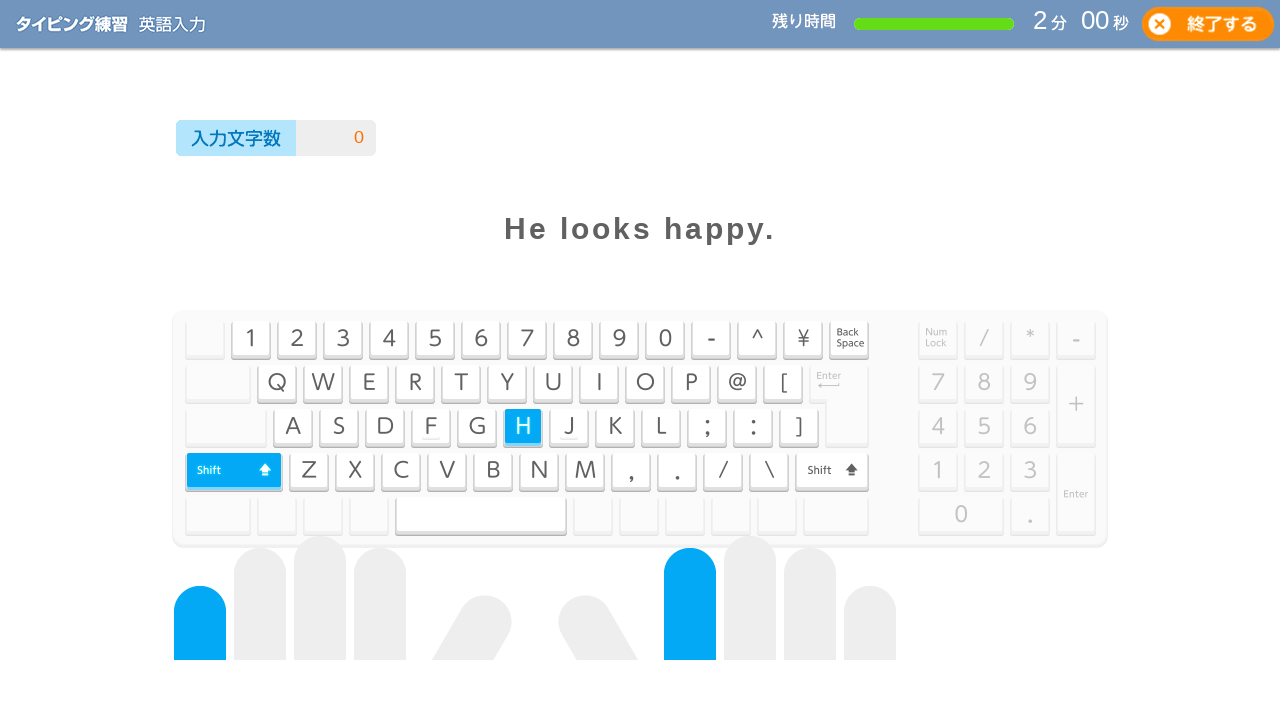

Retrieved remaining text to type: 'He looks happy.'
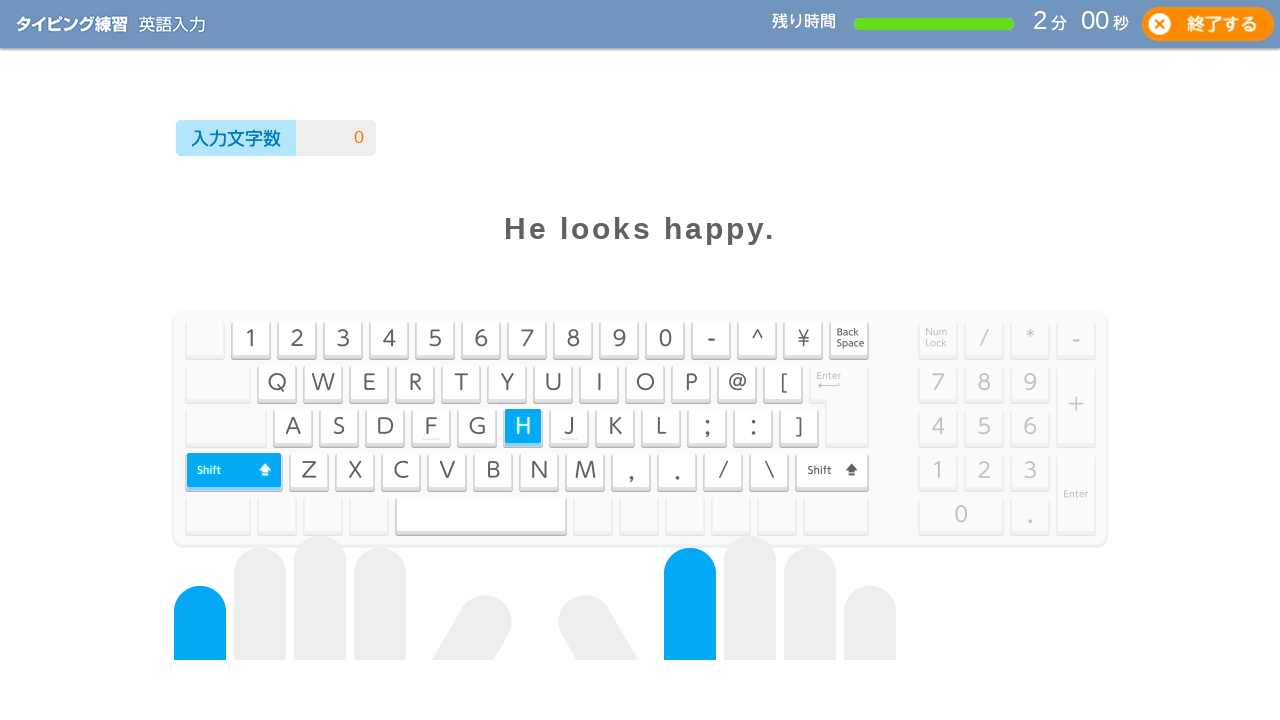

Typed the displayed characters
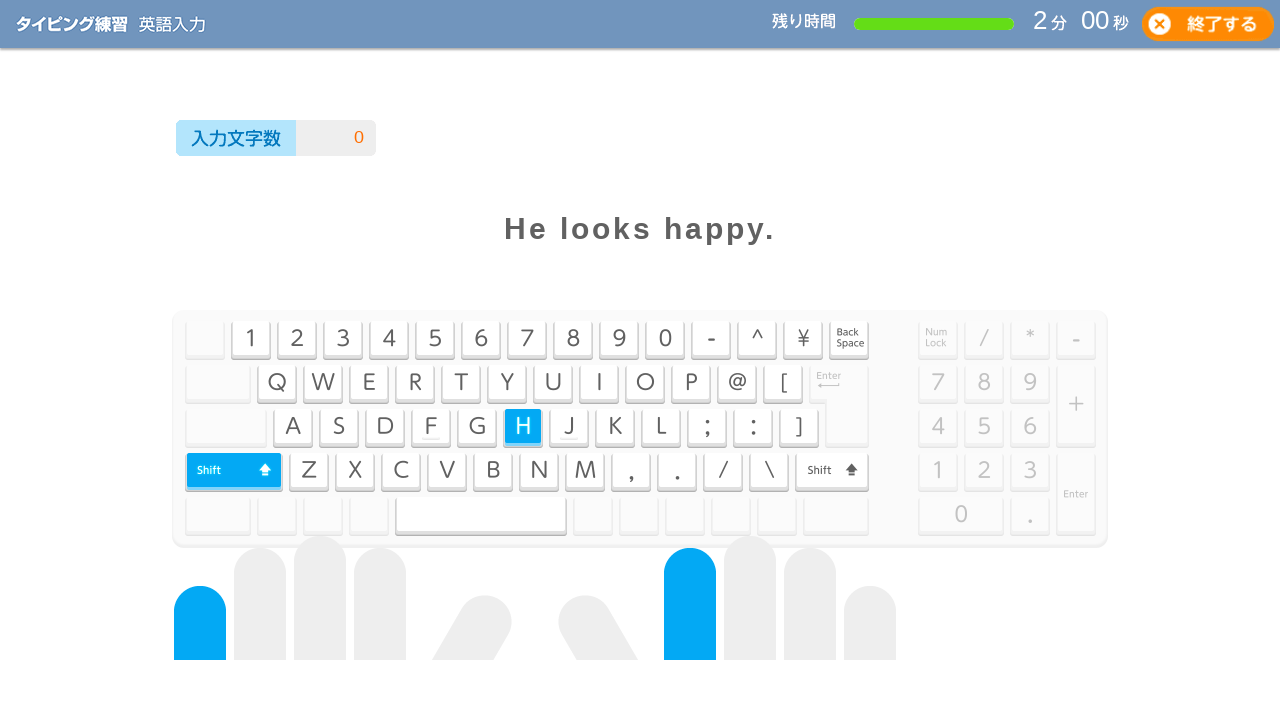

Waited 100ms between typing iterations
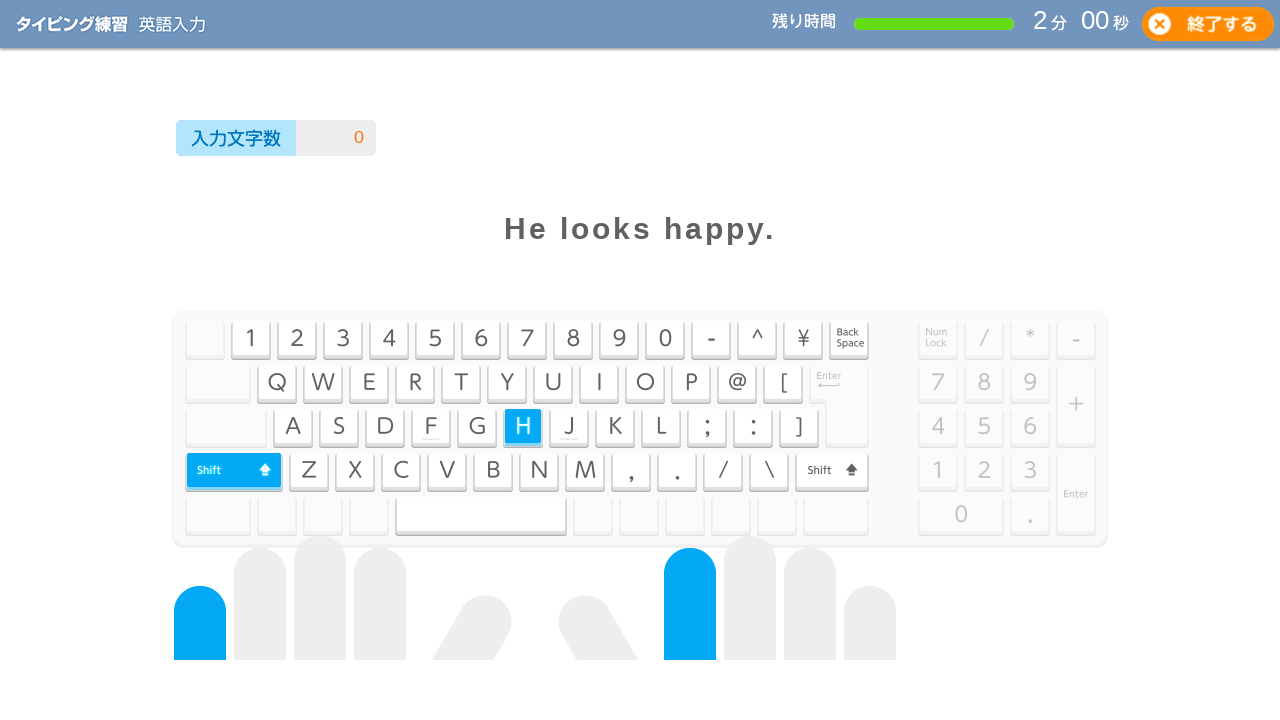

Retrieved remaining text to type: 'He looks happy.'
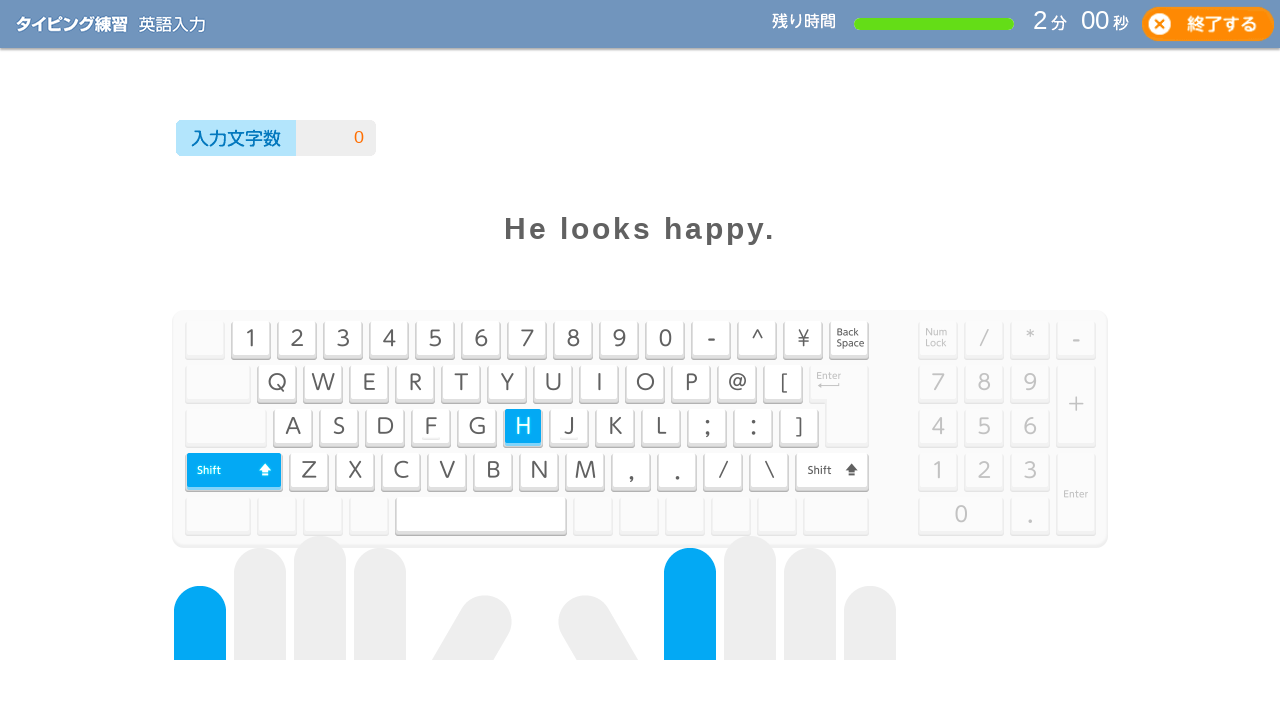

Typed the displayed characters
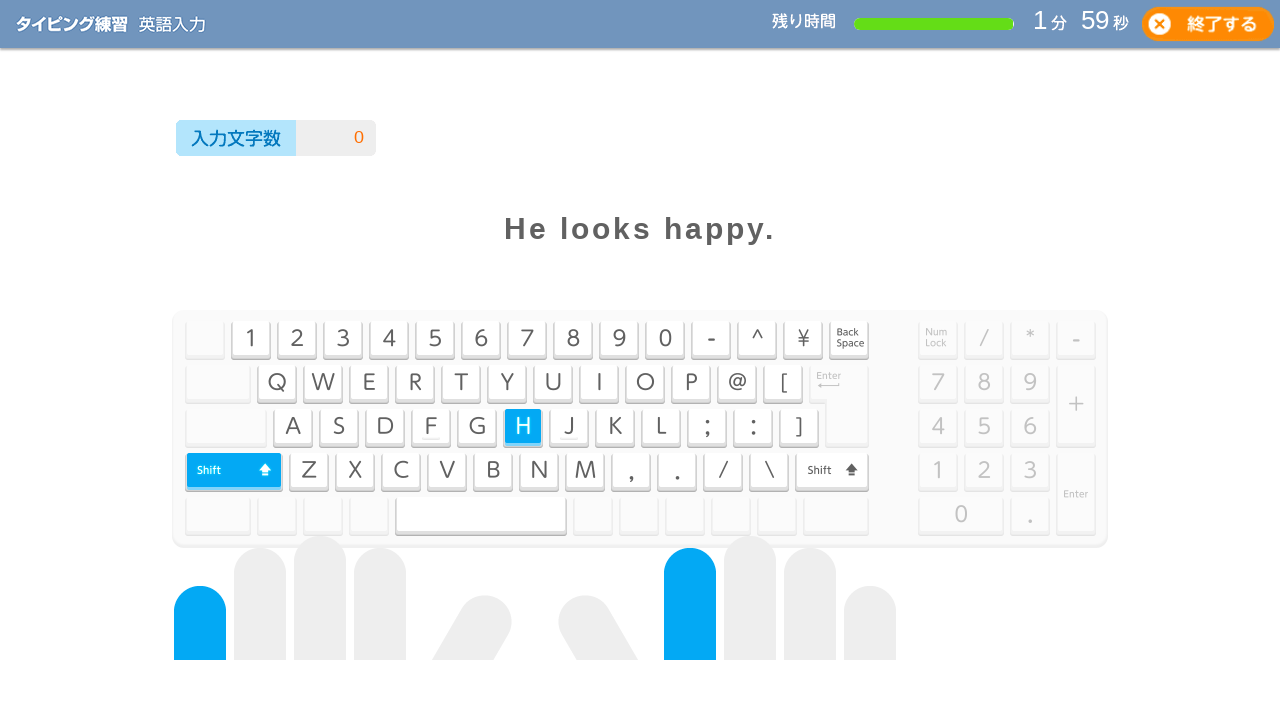

Waited 100ms between typing iterations
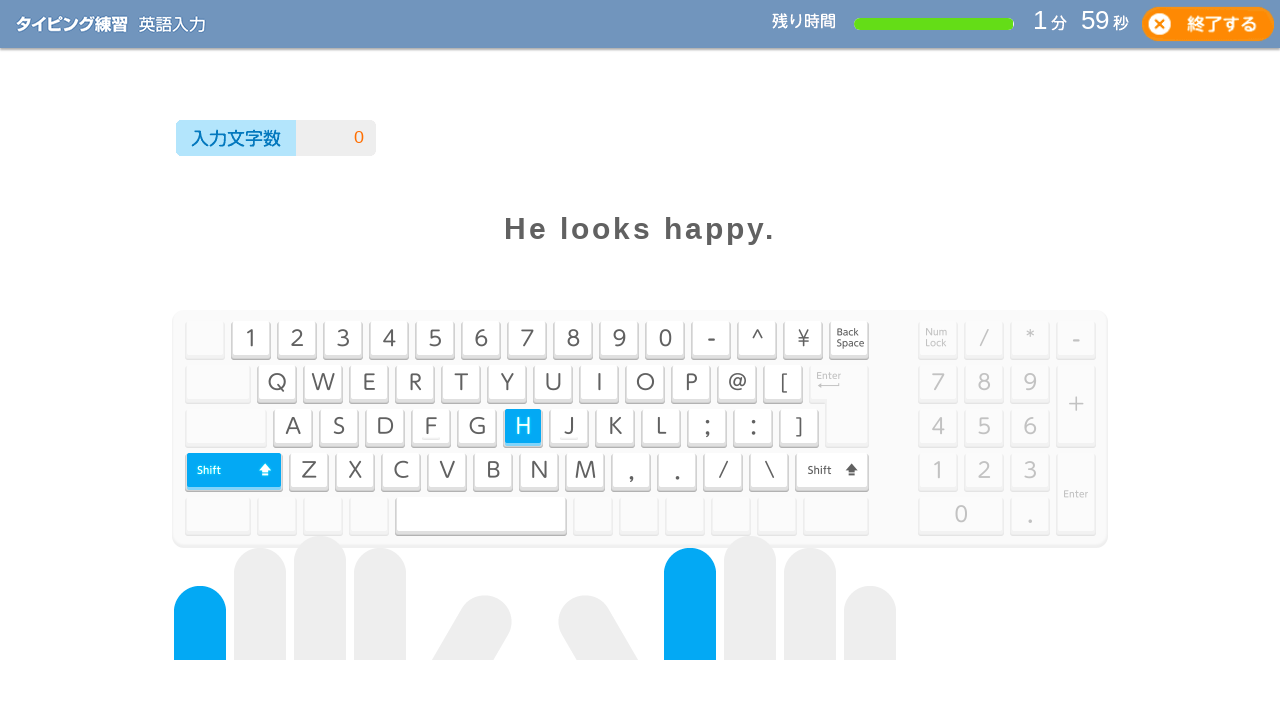

Retrieved remaining text to type: 'He looks happy.'
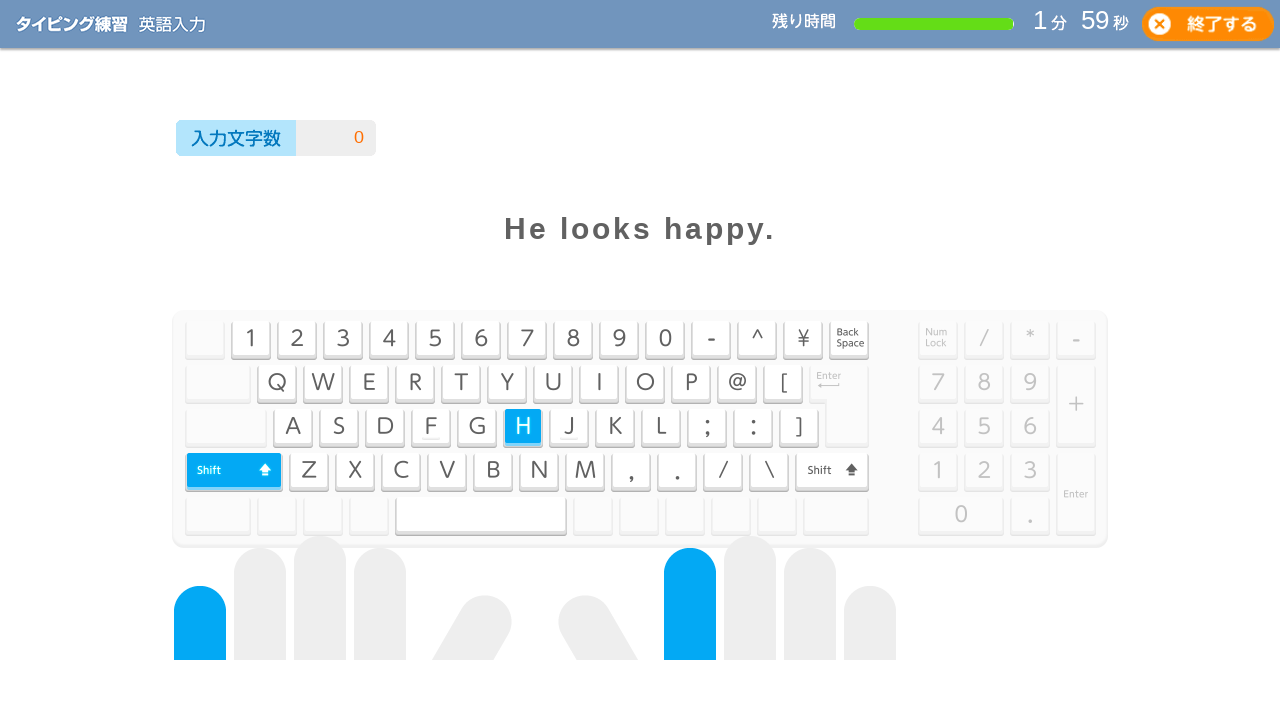

Typed the displayed characters
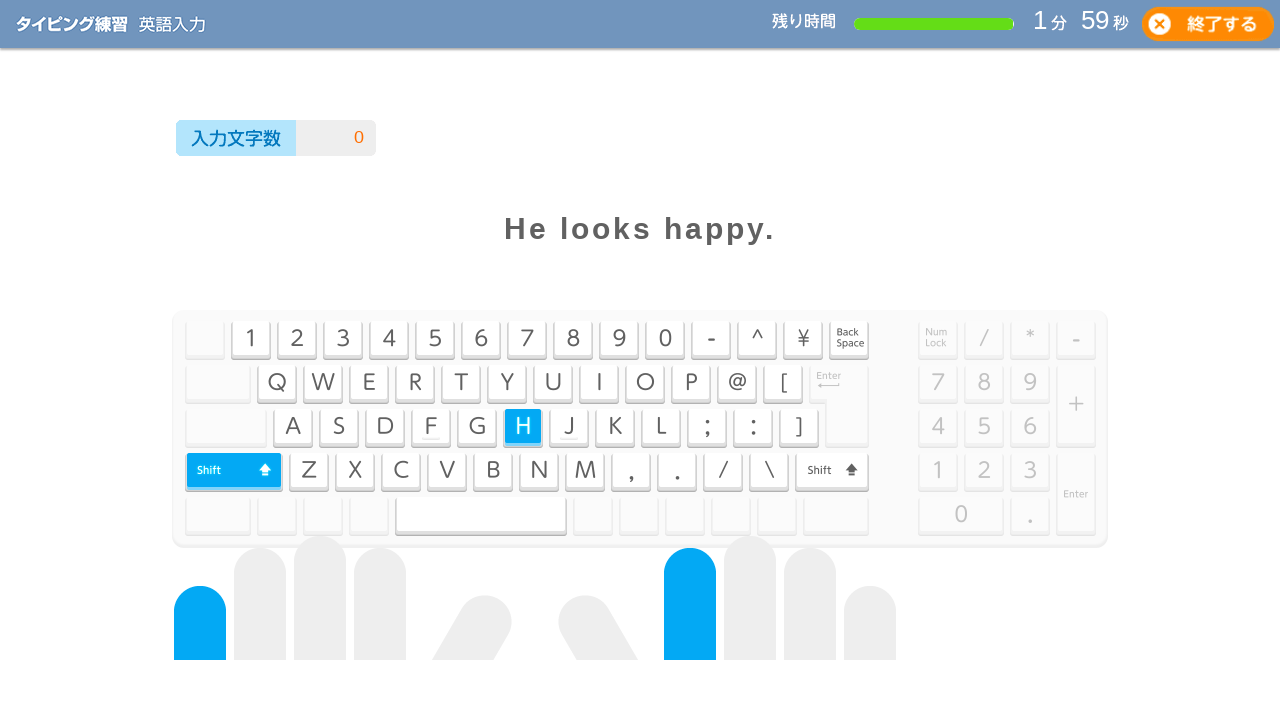

Waited 100ms between typing iterations
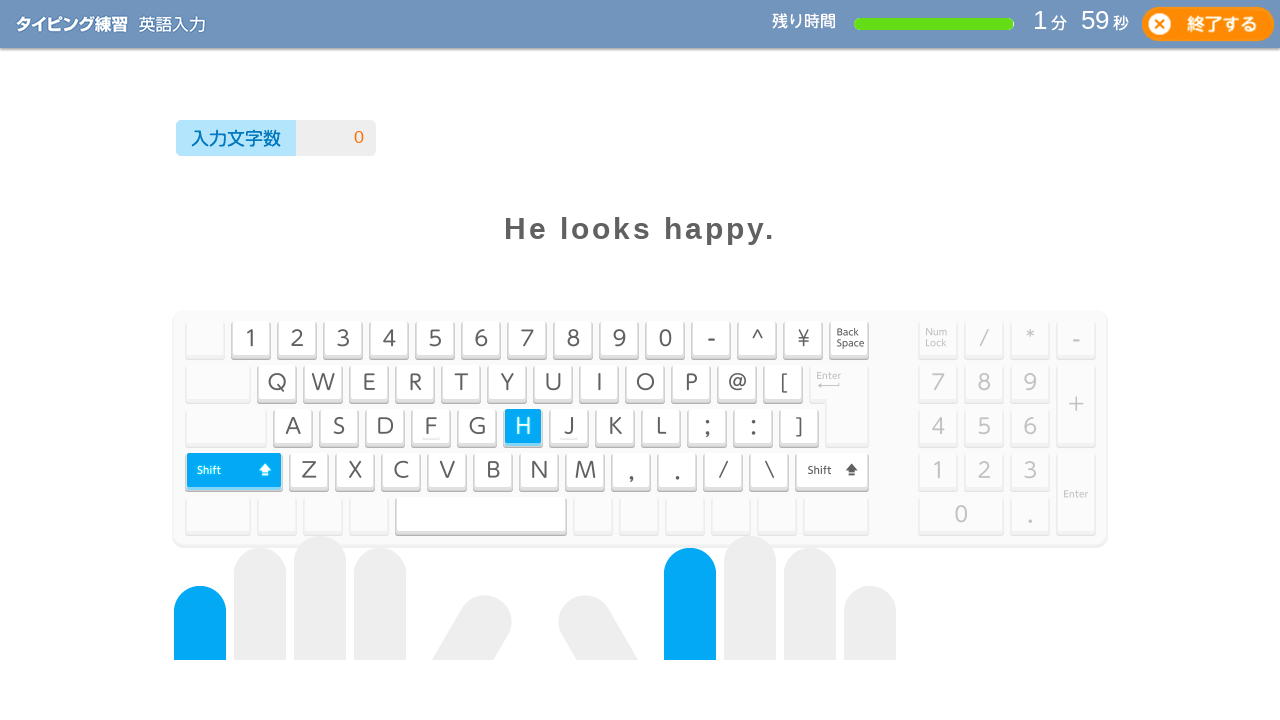

Retrieved remaining text to type: 'He looks happy.'
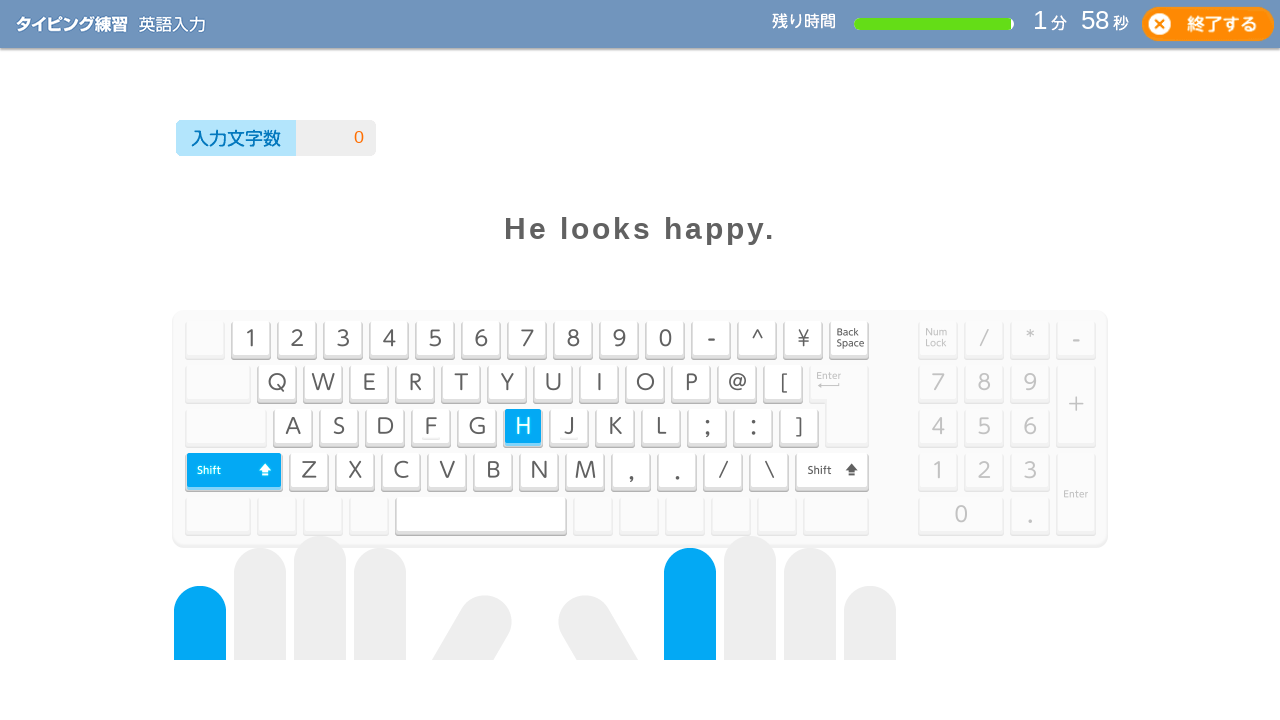

Typed the displayed characters
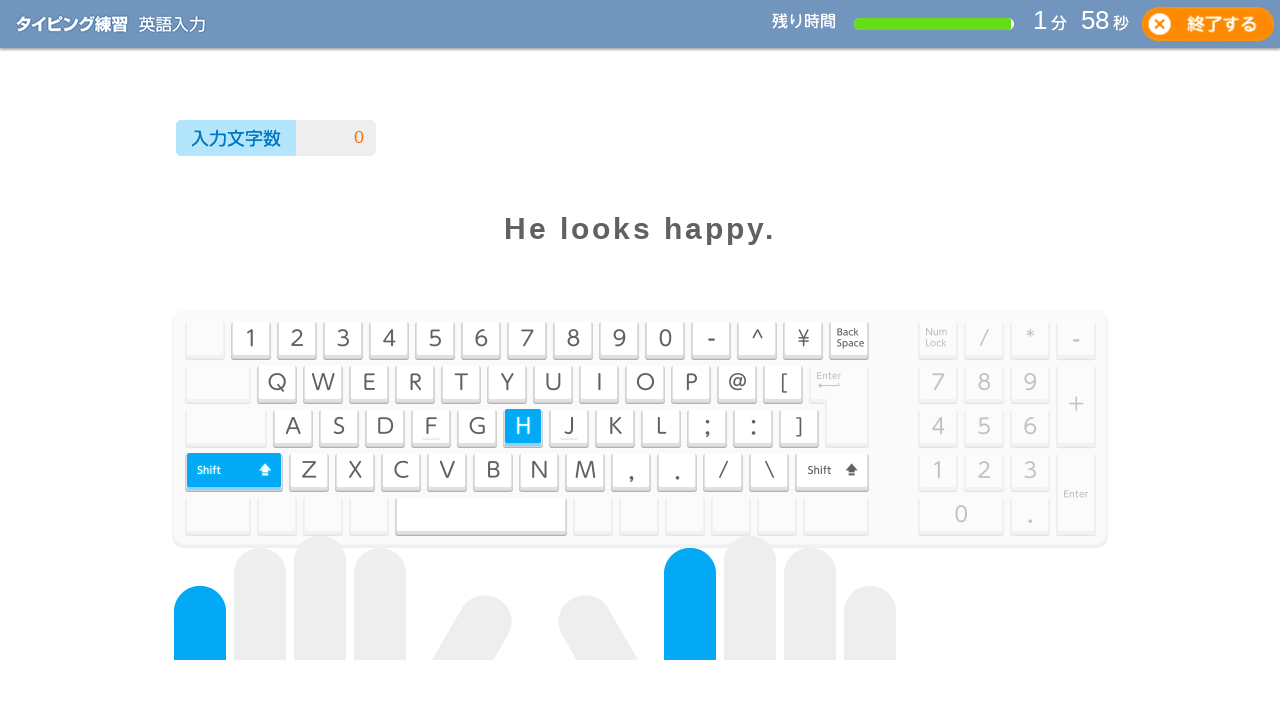

Waited 100ms between typing iterations
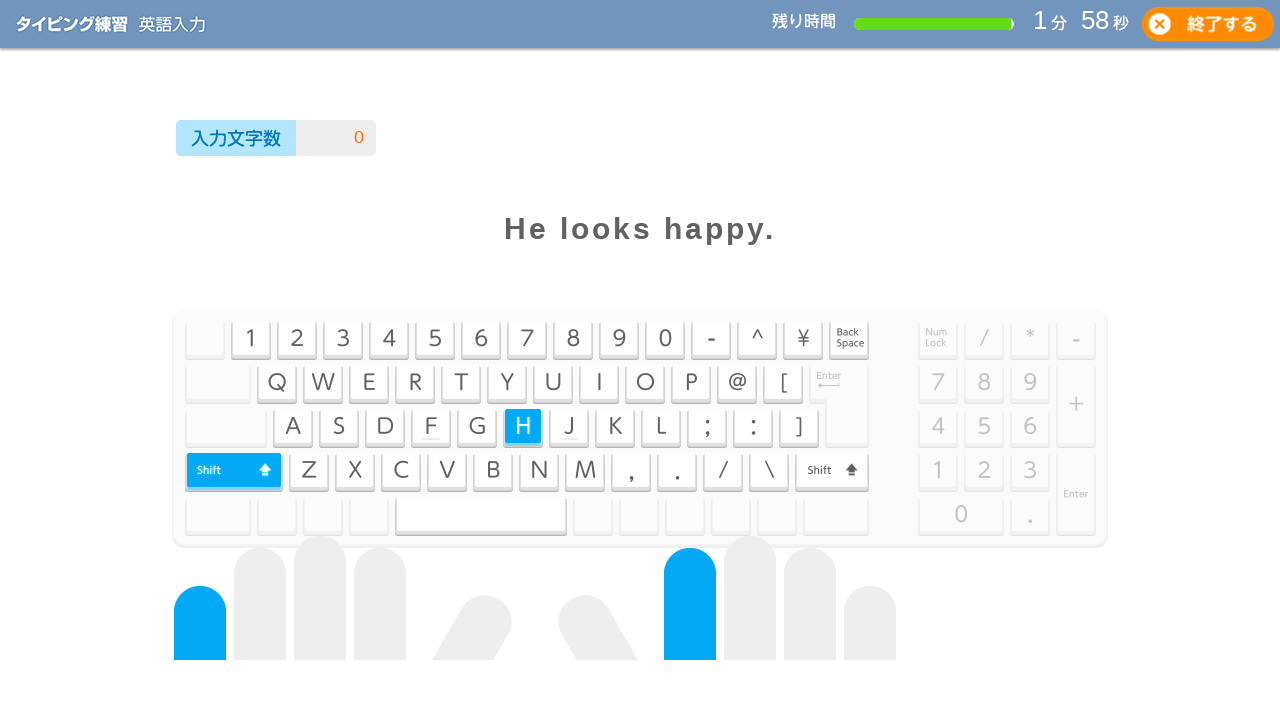

Retrieved remaining text to type: 'He looks happy.'
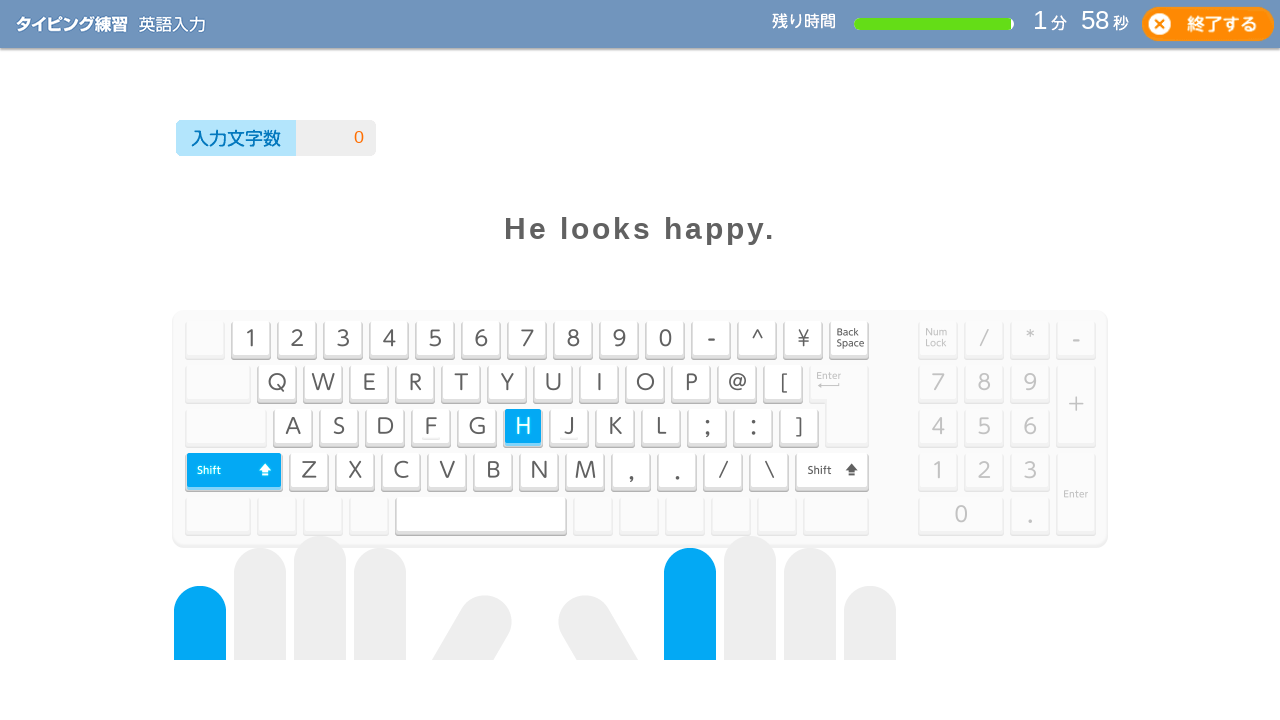

Typed the displayed characters
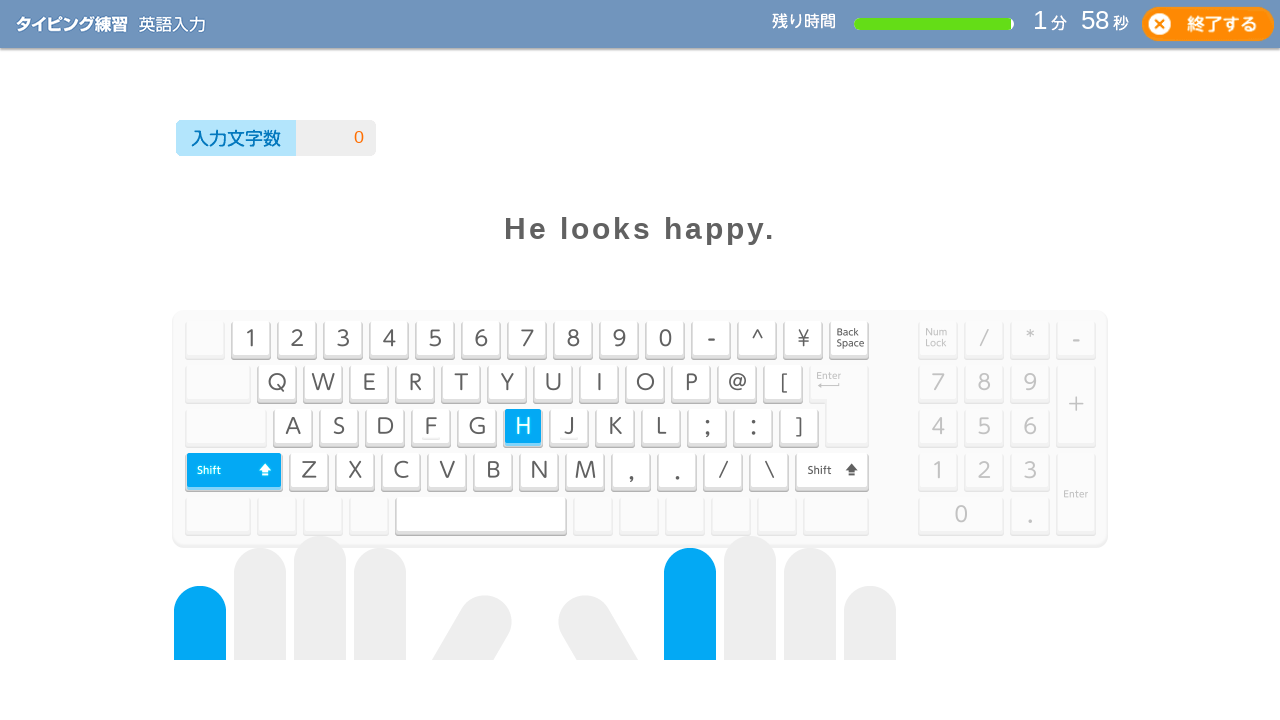

Waited 100ms between typing iterations
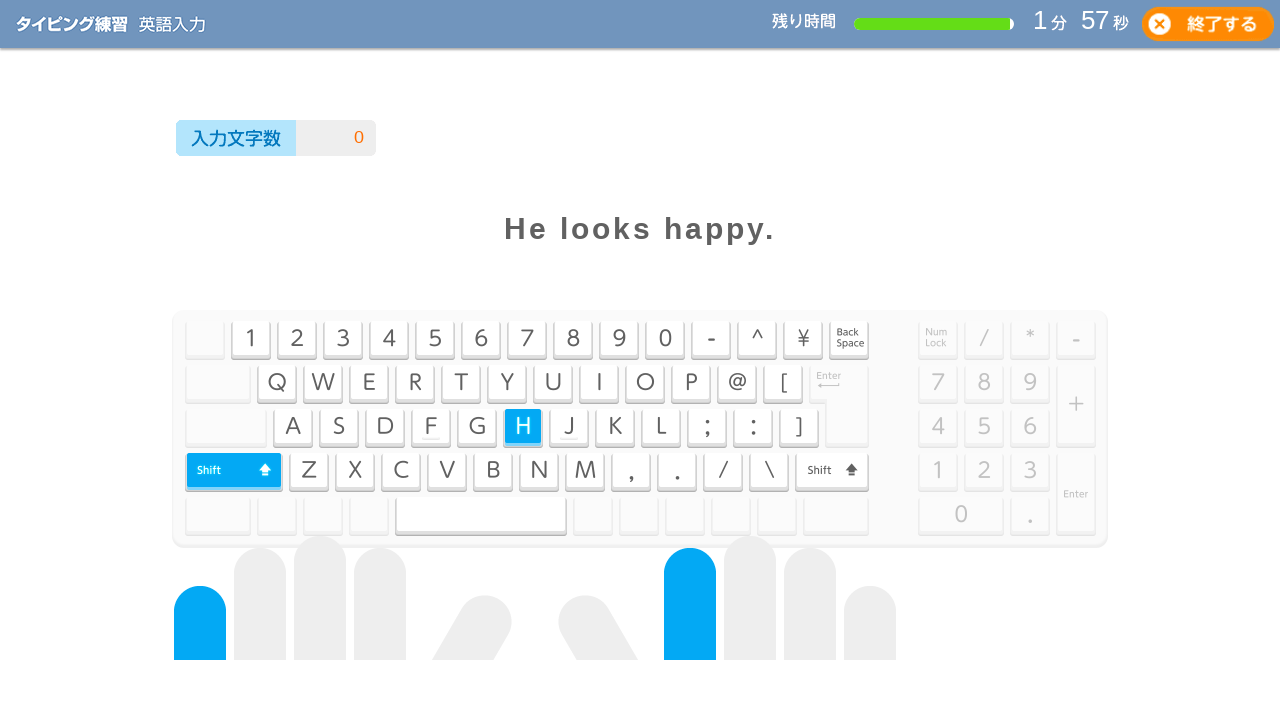

Retrieved remaining text to type: 'He looks happy.'
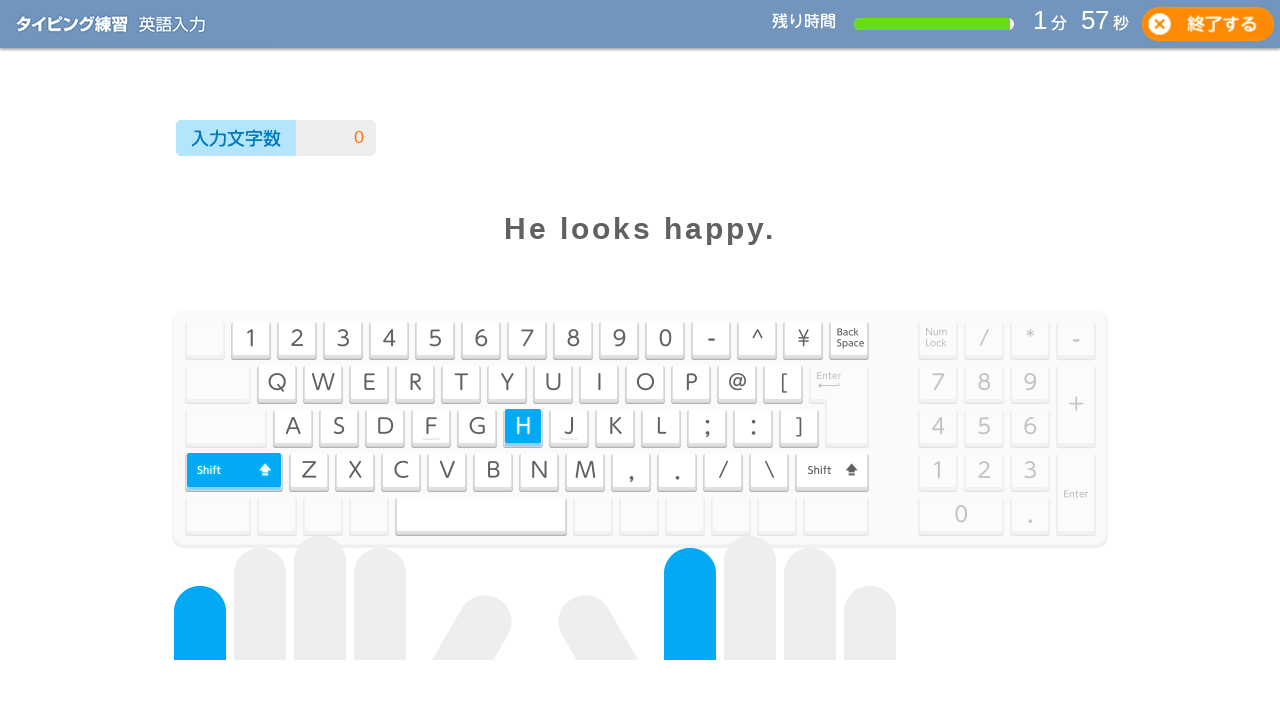

Typed the displayed characters
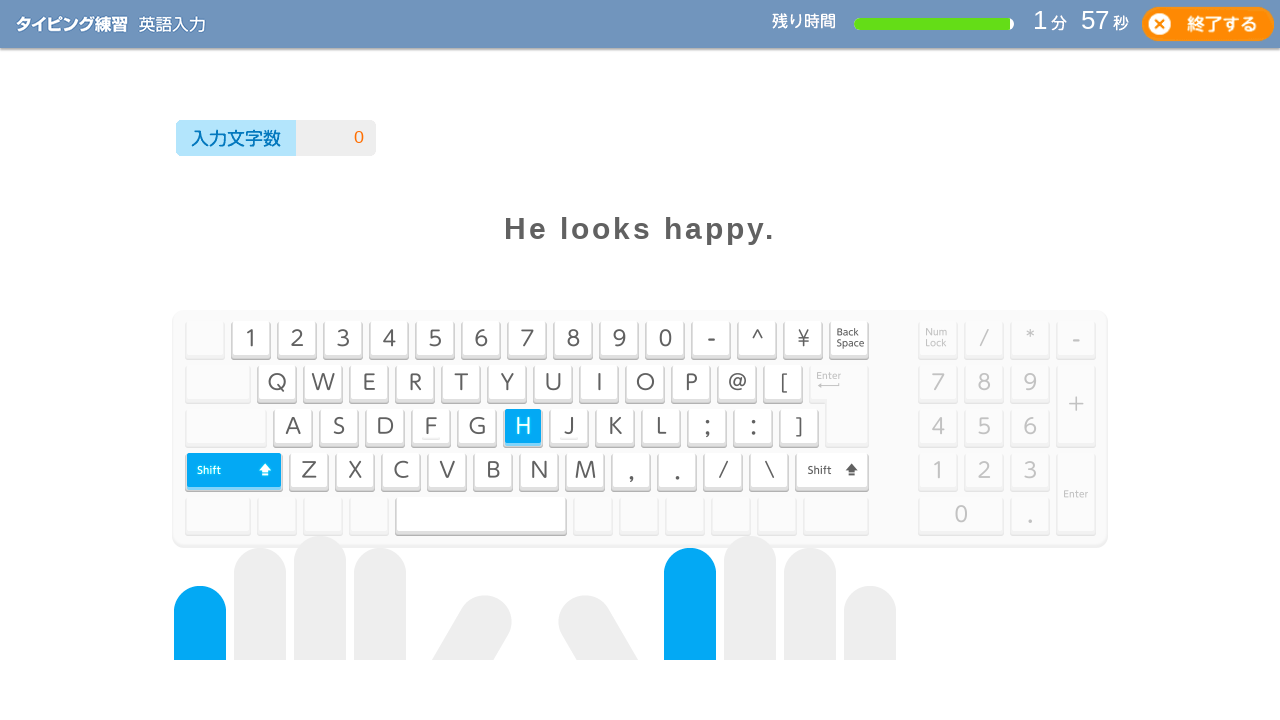

Waited 100ms between typing iterations
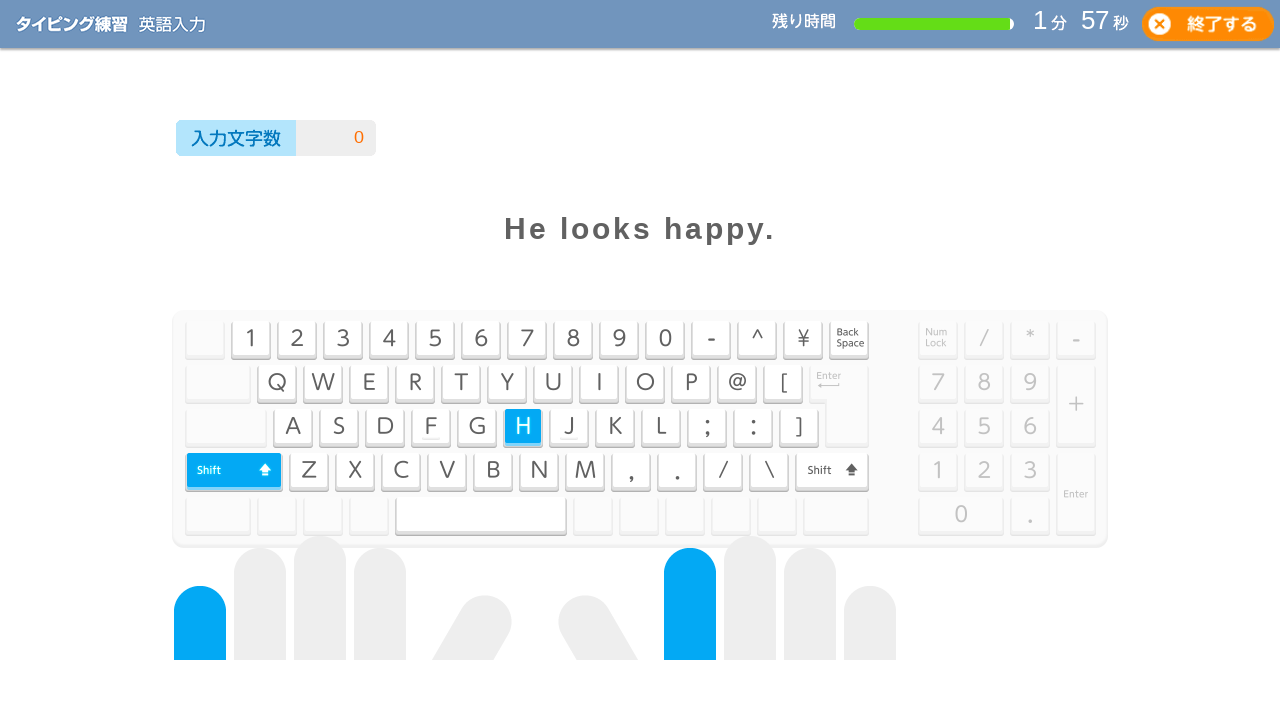

Retrieved remaining text to type: 'He looks happy.'
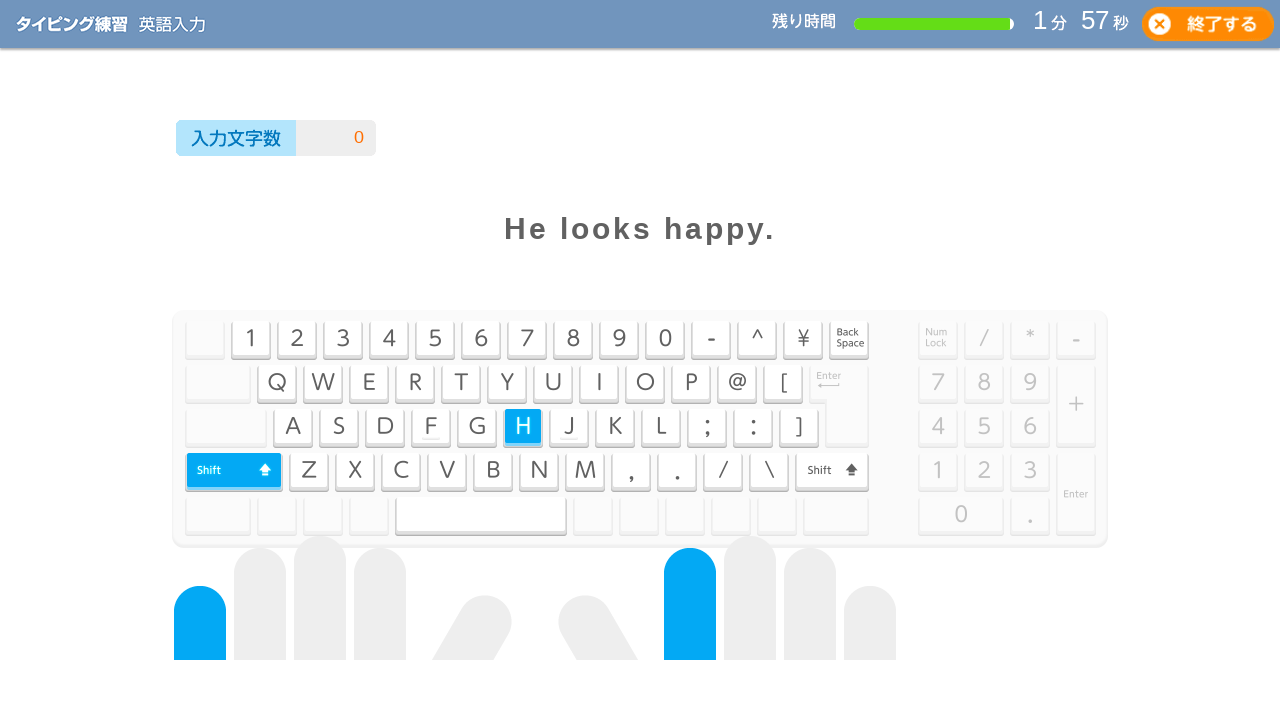

Typed the displayed characters
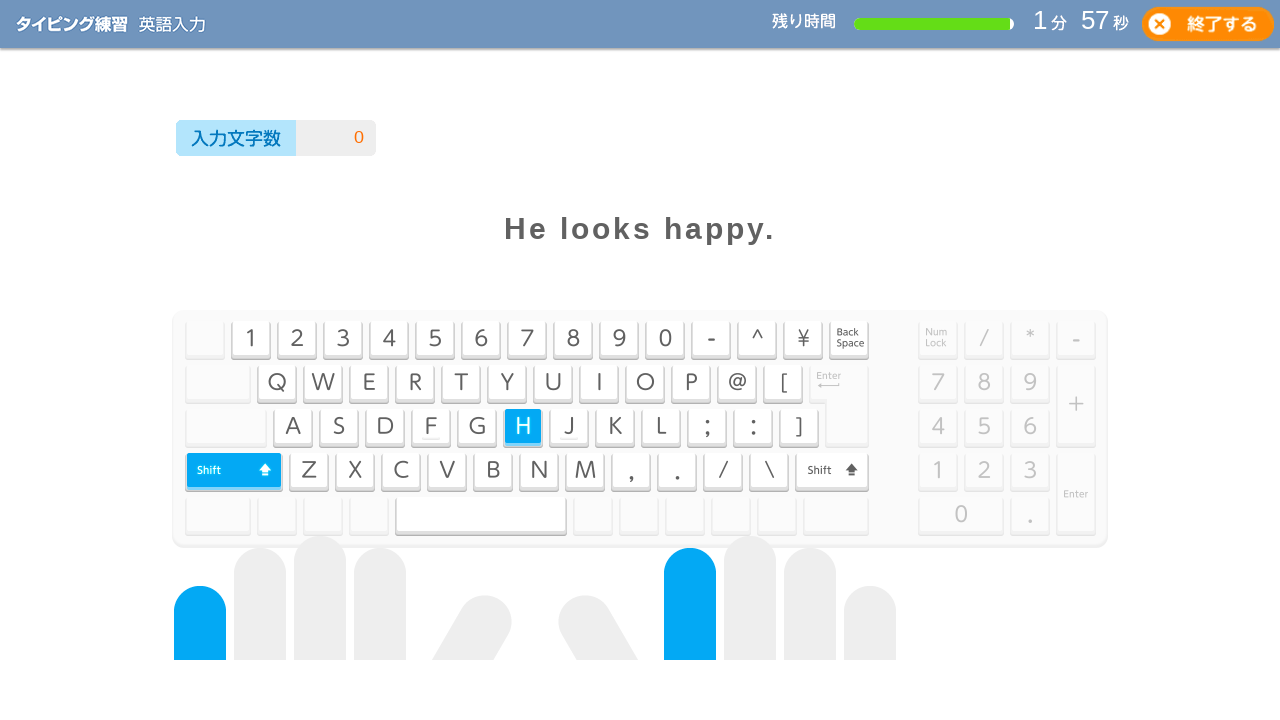

Waited 100ms between typing iterations
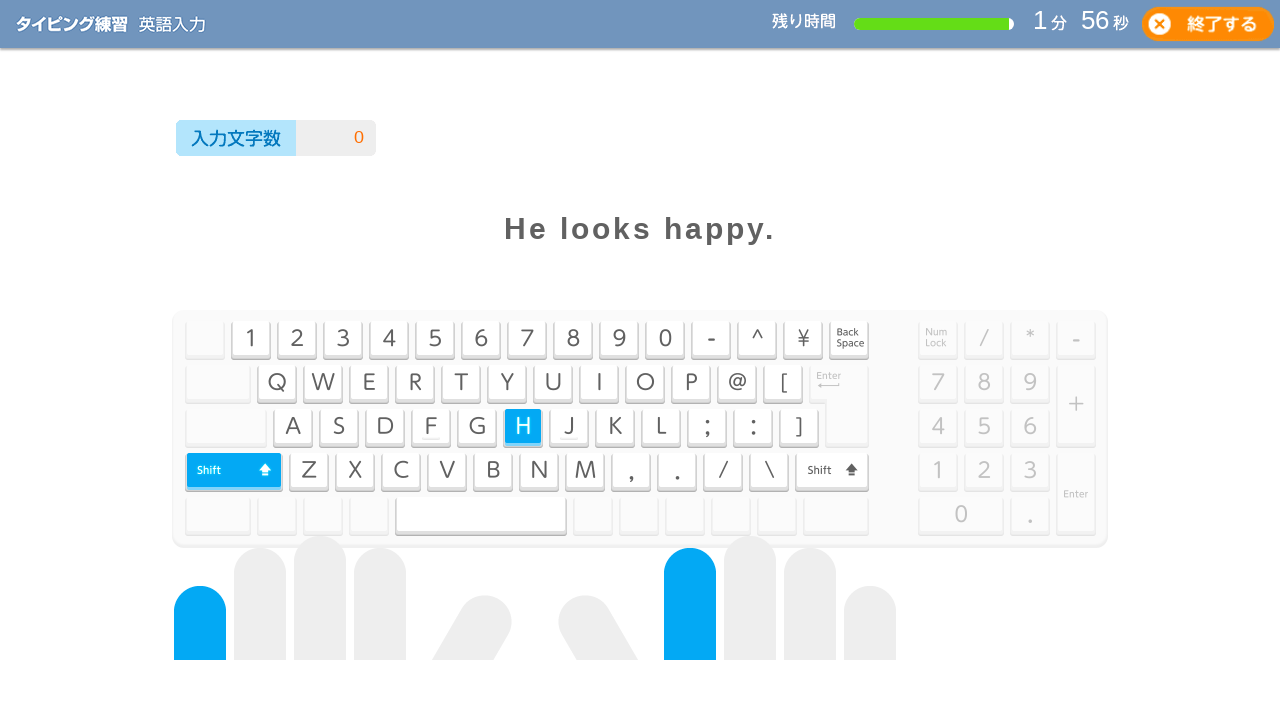

Retrieved remaining text to type: 'He looks happy.'
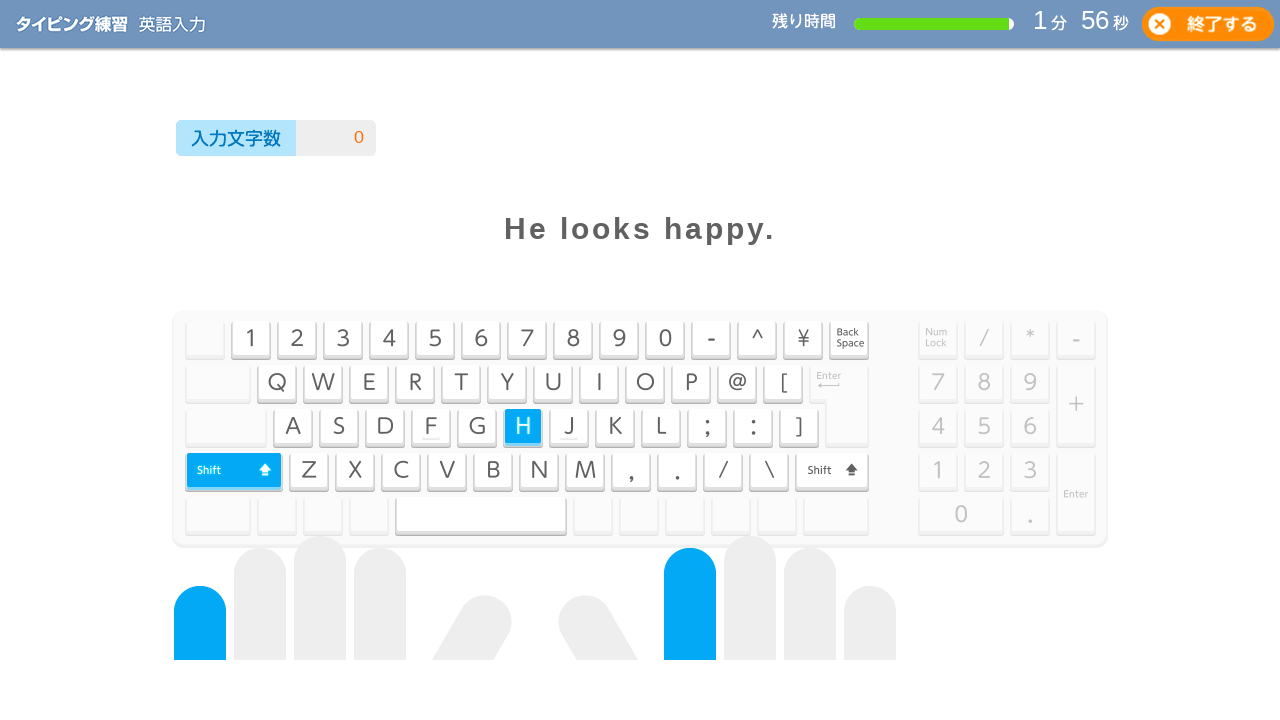

Typed the displayed characters
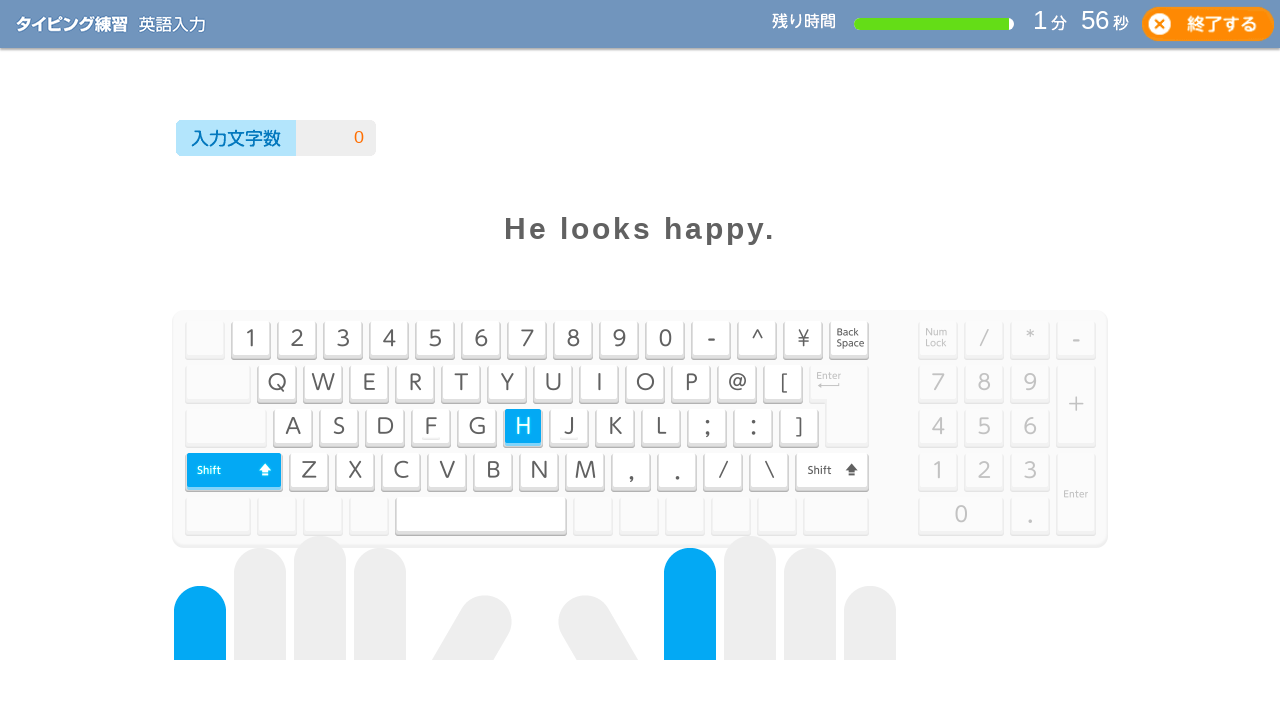

Waited 100ms between typing iterations
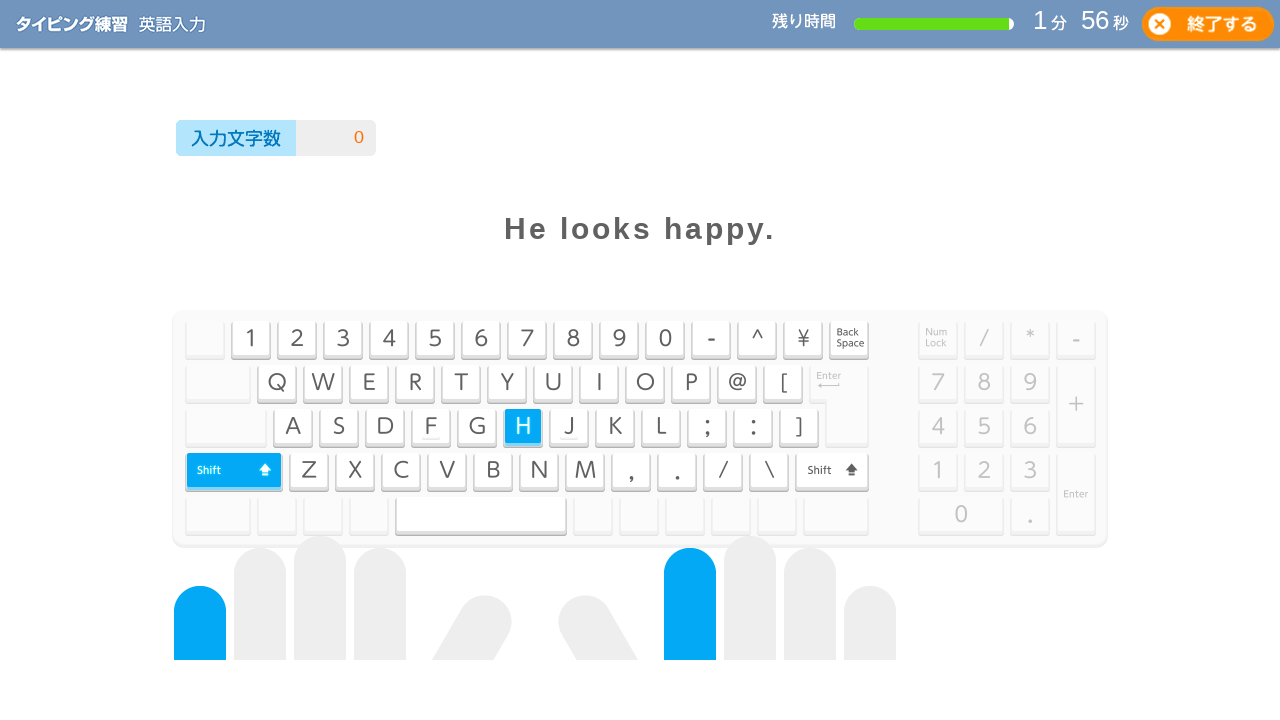

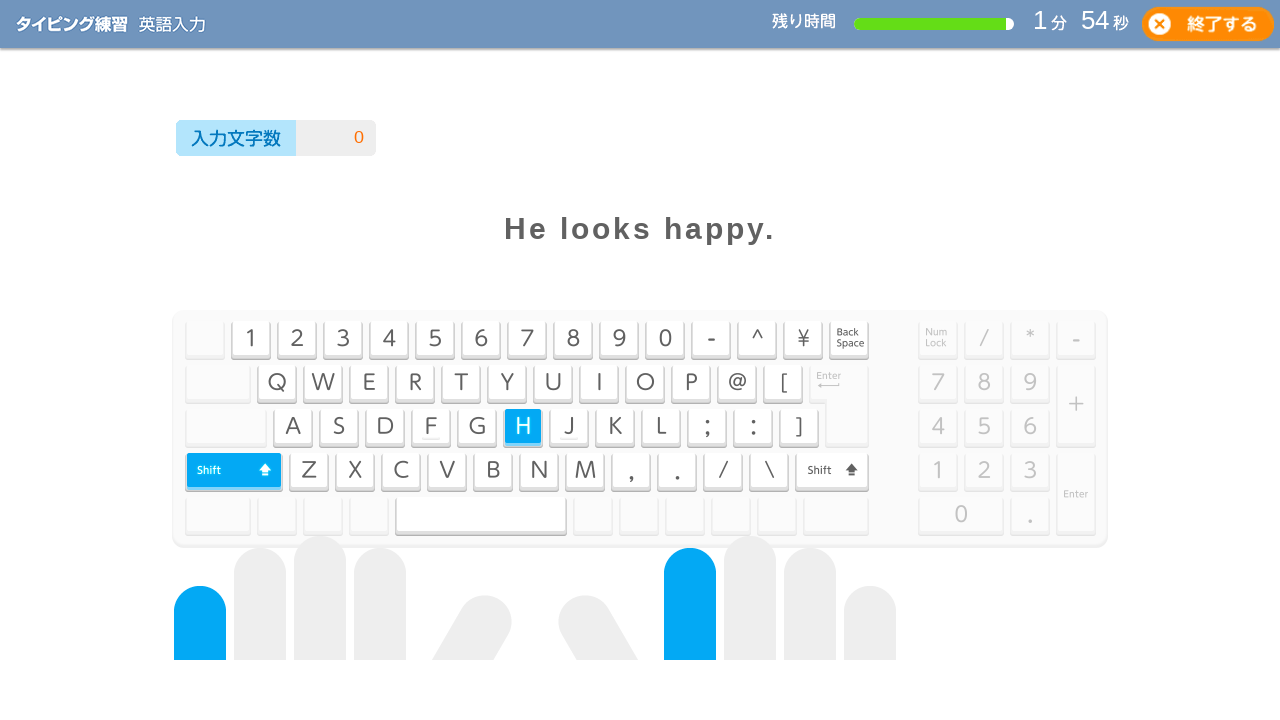